Tests playing until a second win after already having one win

Starting URL: https://one-hand-bandit.vercel.app/

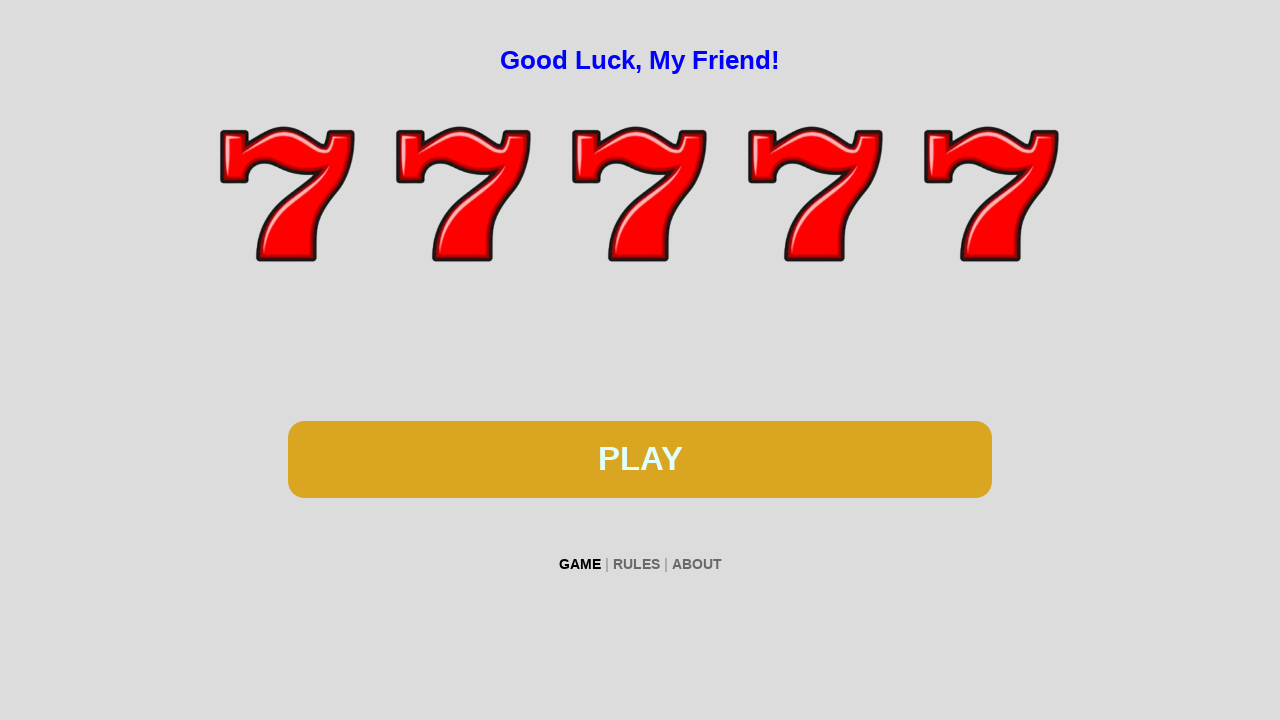

Clicked spin button during first win attempt at (640, 459) on #btn
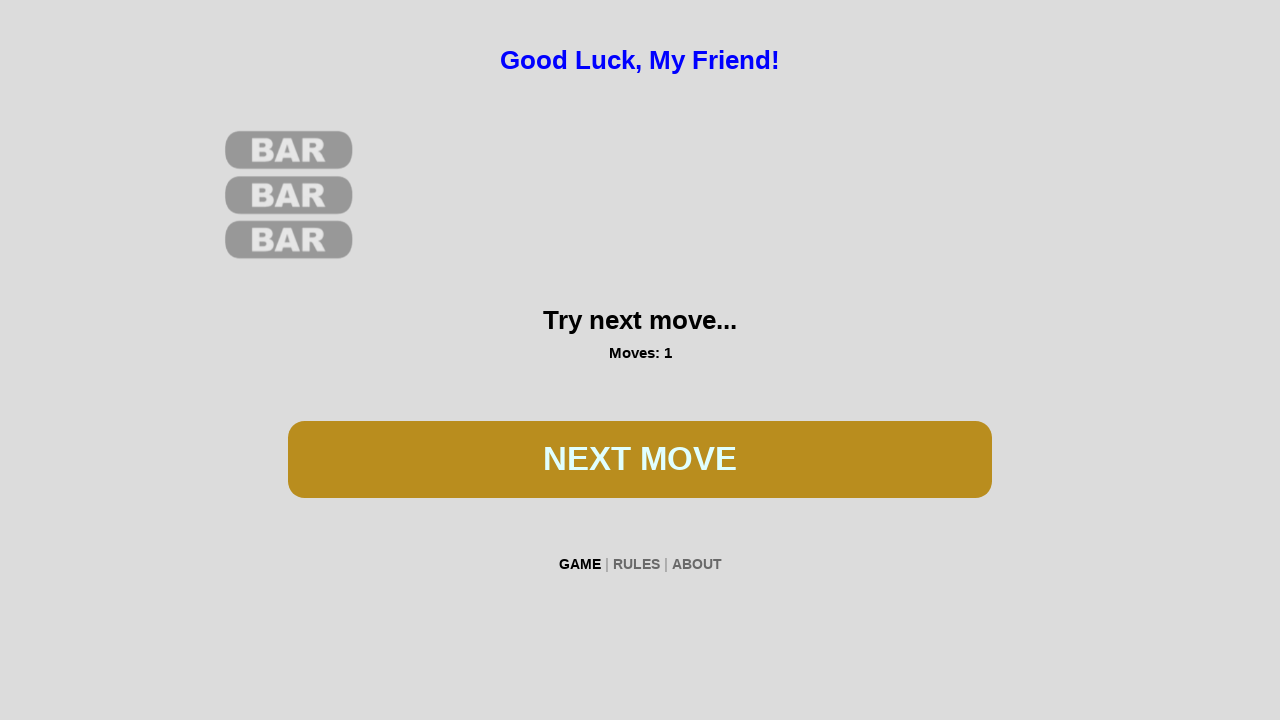

Waited 300ms for spin animation
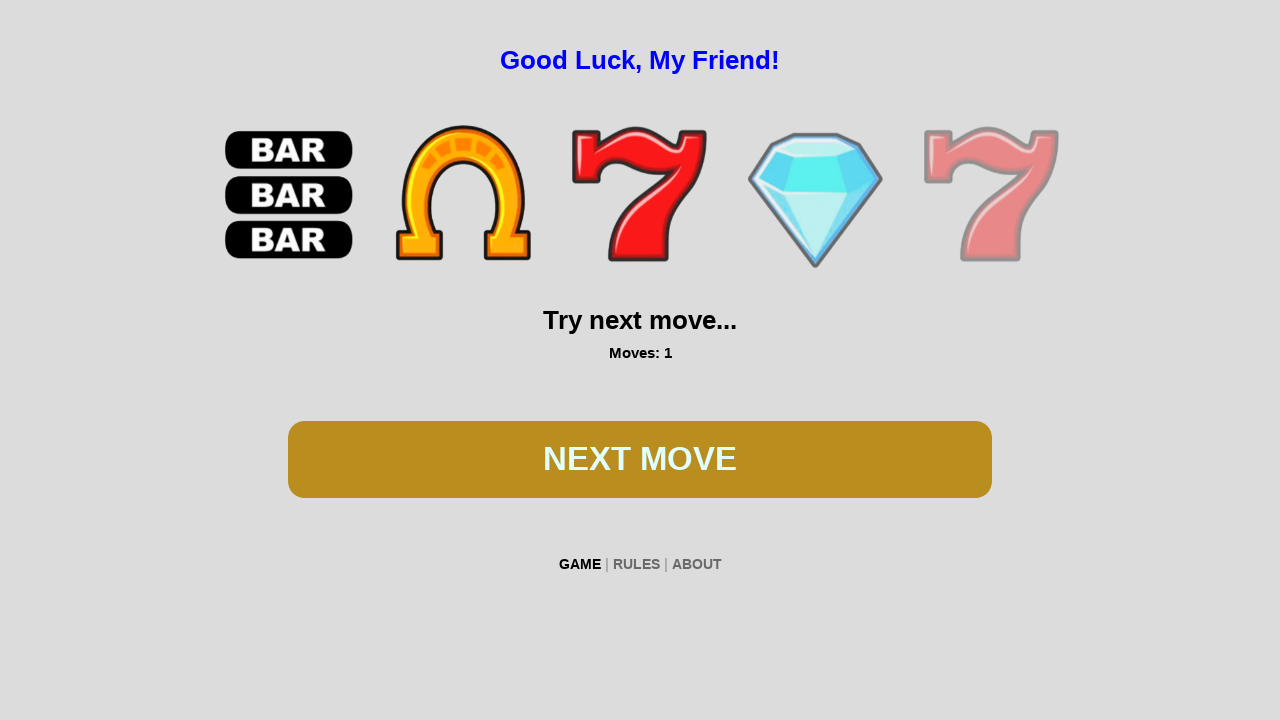

Clicked spin button during first win attempt at (640, 459) on #btn
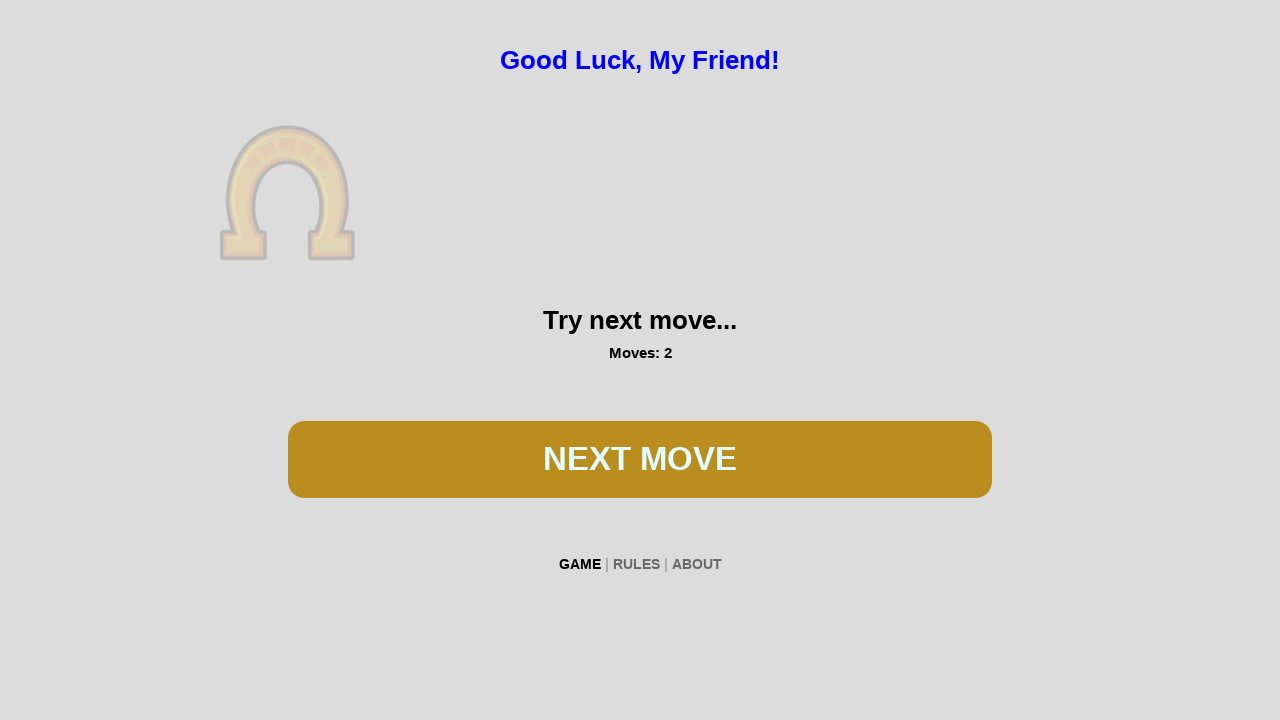

Waited 300ms for spin animation
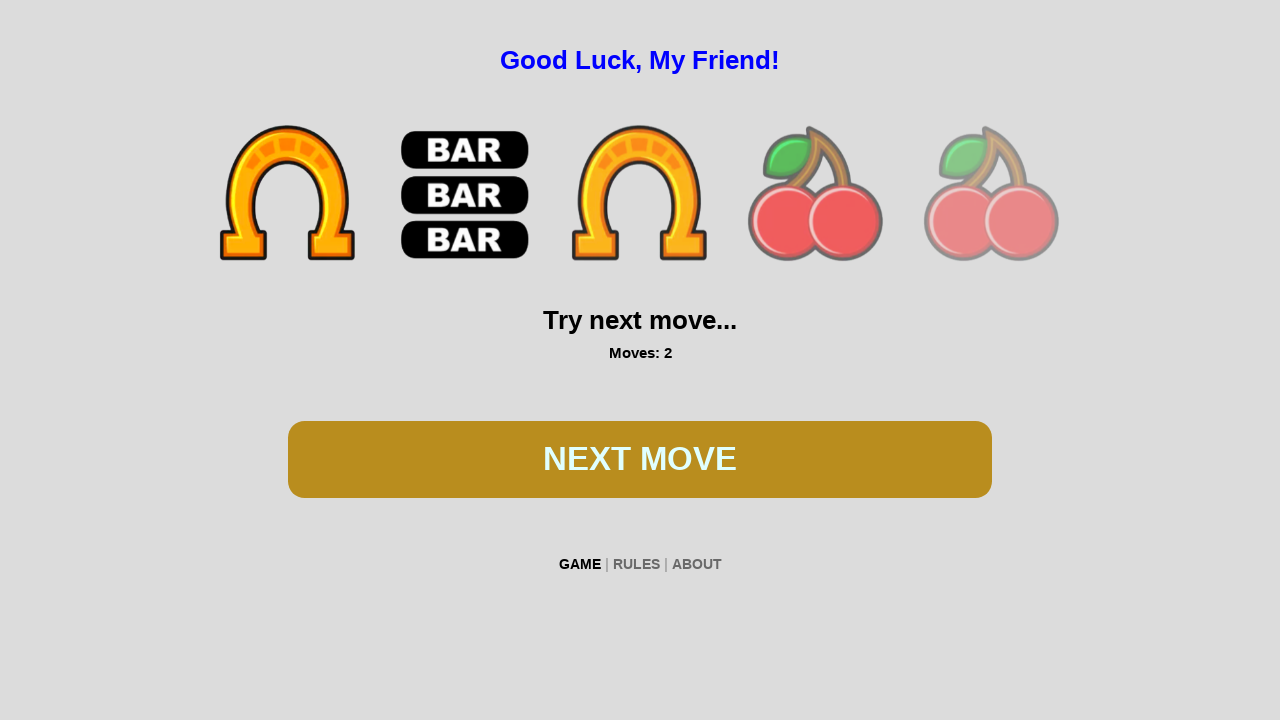

Clicked spin button during first win attempt at (640, 459) on #btn
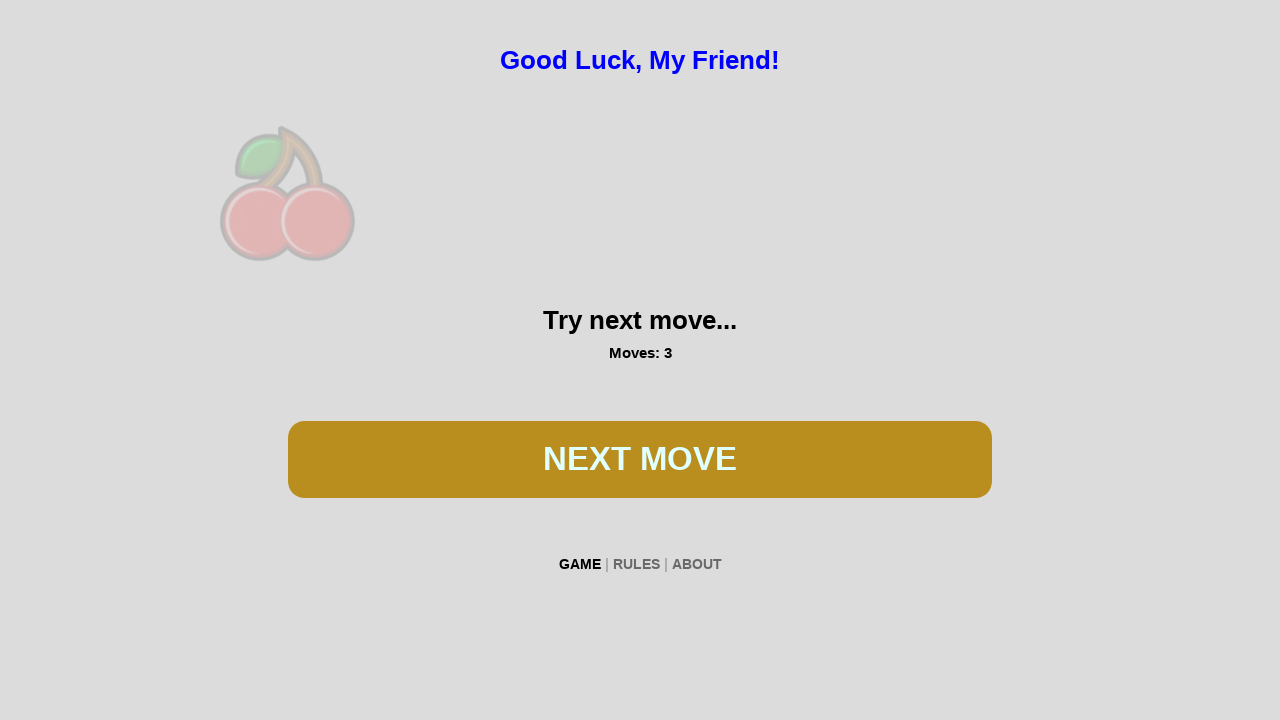

Waited 300ms for spin animation
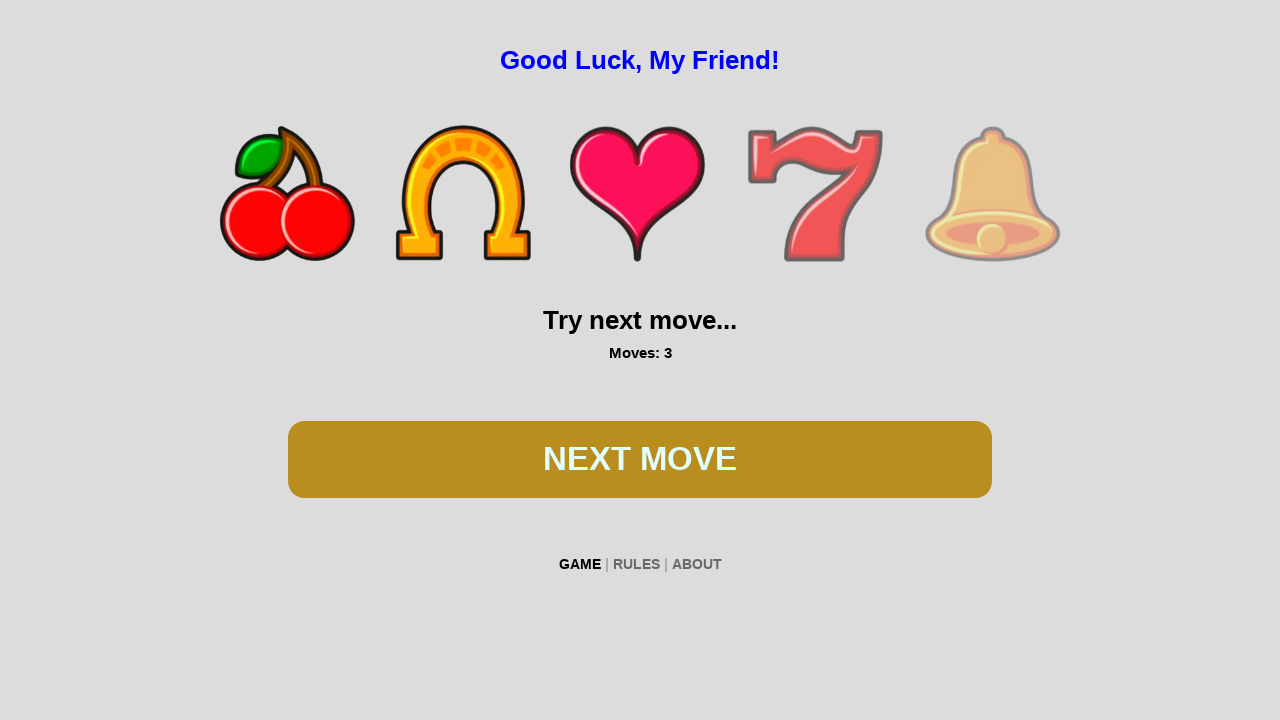

Clicked spin button during first win attempt at (640, 459) on #btn
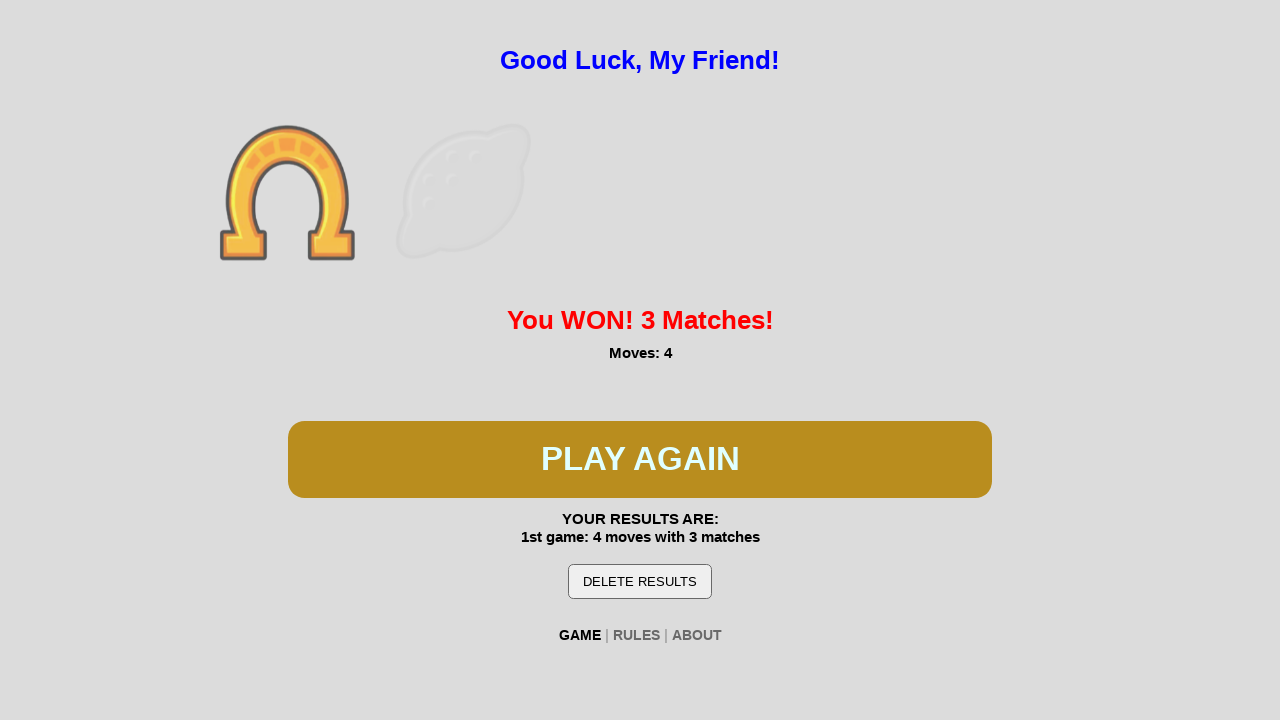

Waited 300ms for spin animation
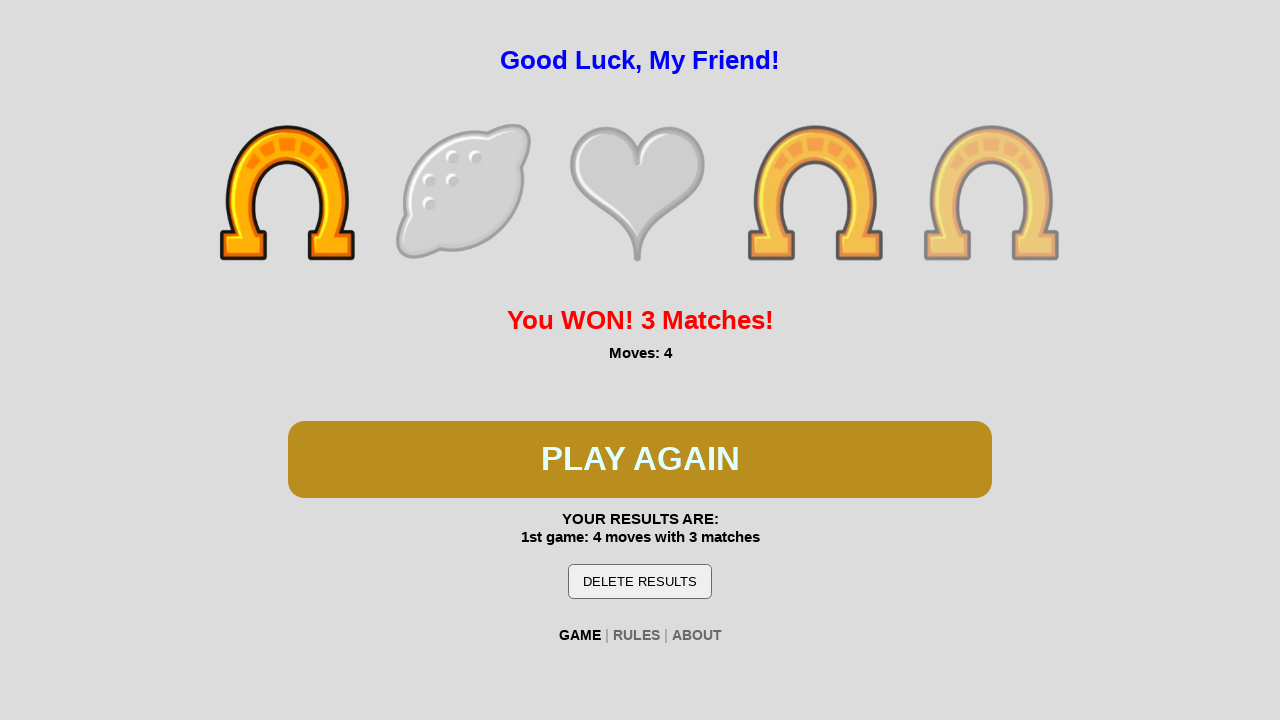

First win detected - breaking from loop
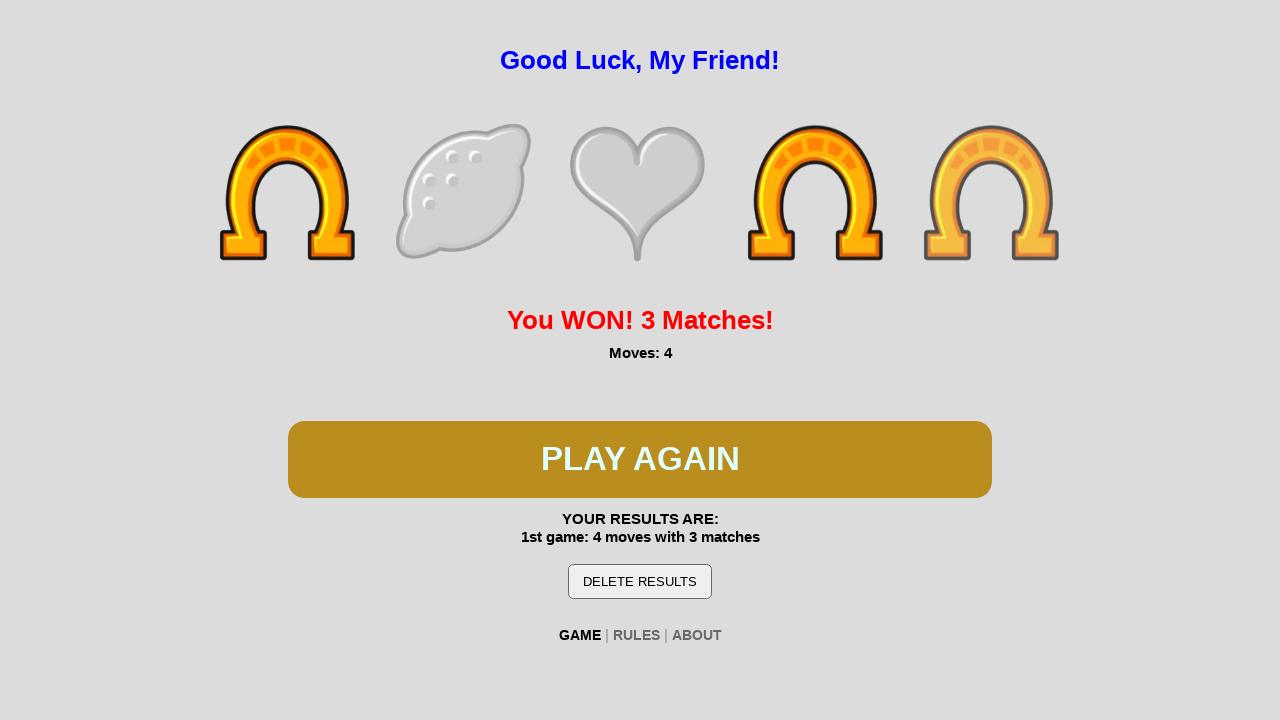

Clicked spin button to continue after first win at (640, 459) on #btn
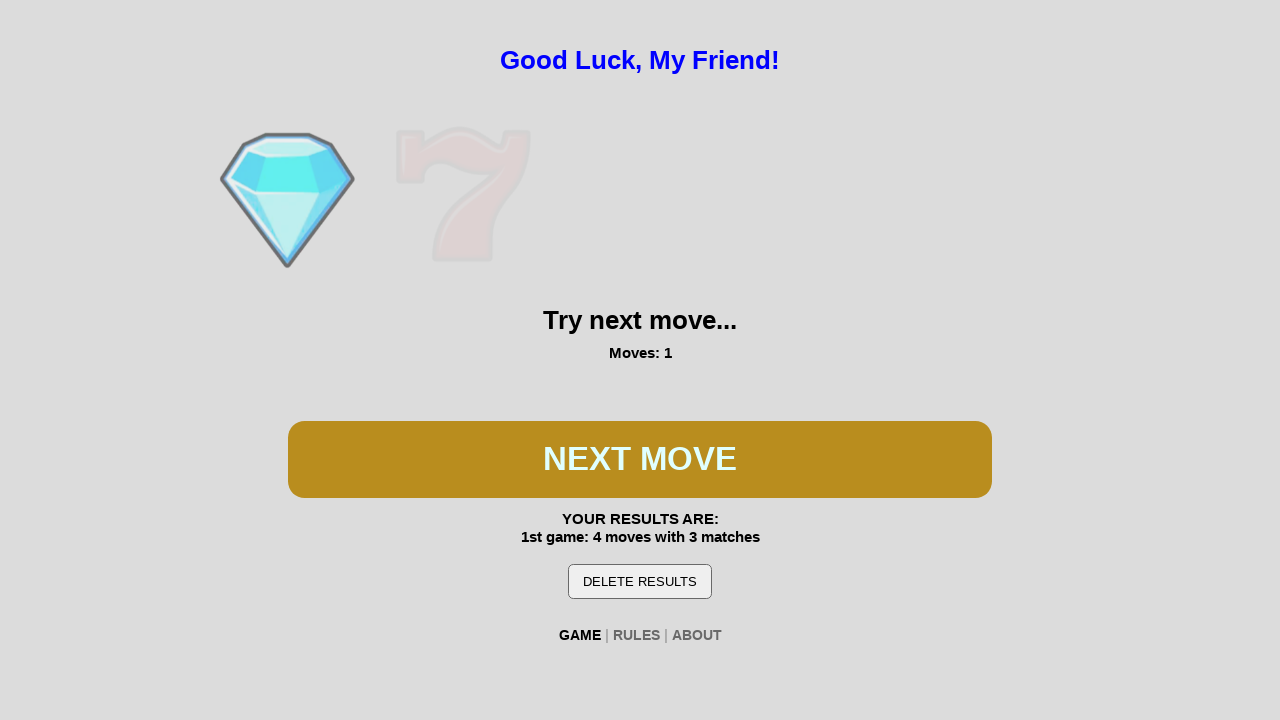

Clicked spin button during second win attempt at (640, 459) on #btn
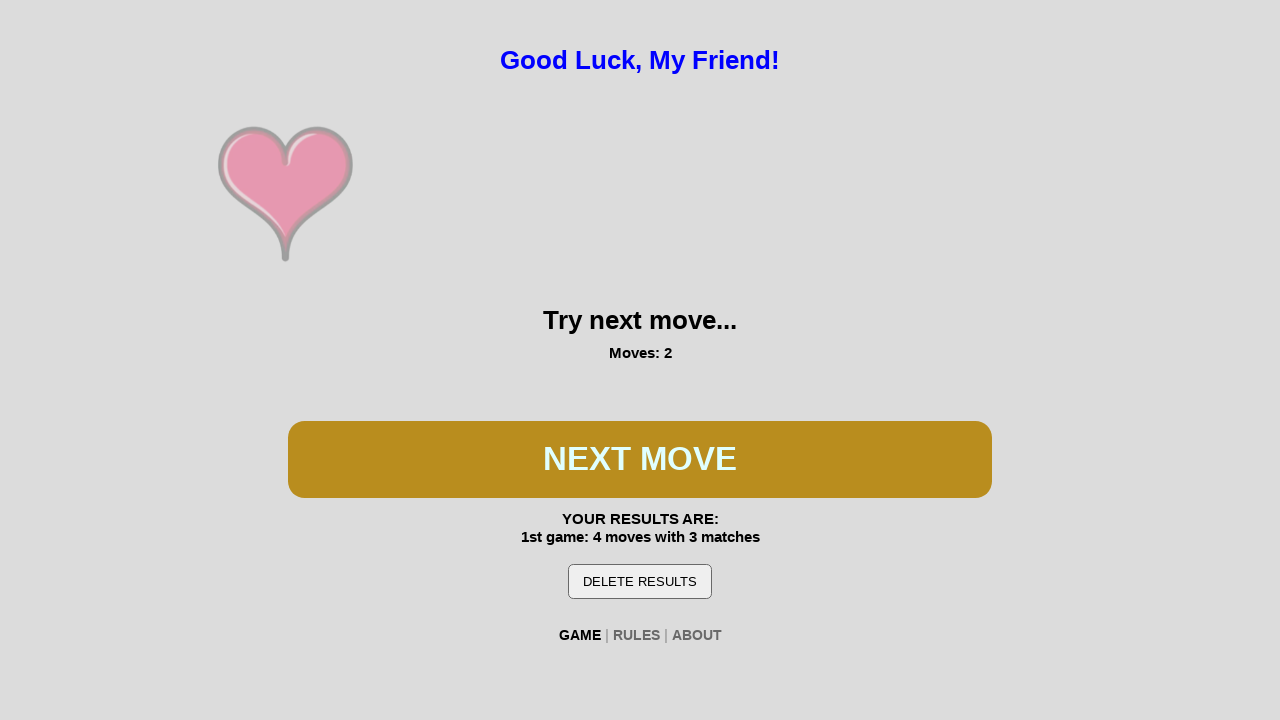

Waited 300ms for spin animation
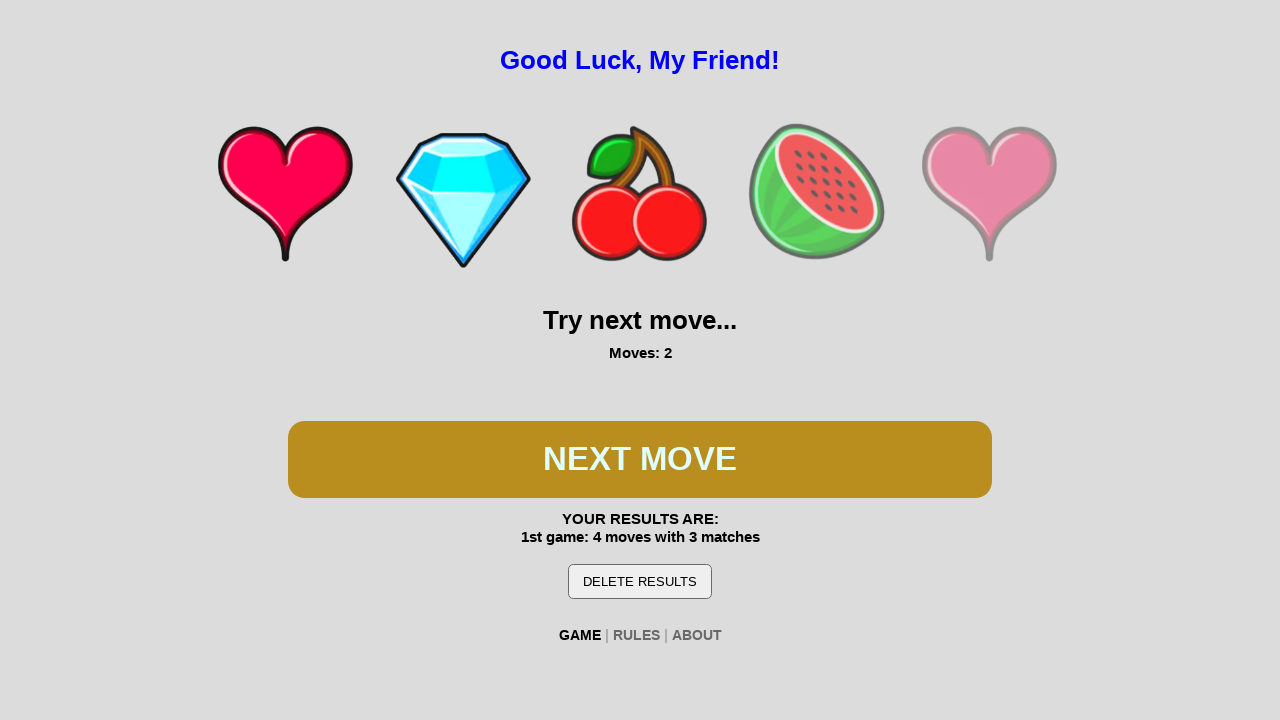

Clicked spin button during second win attempt at (640, 459) on #btn
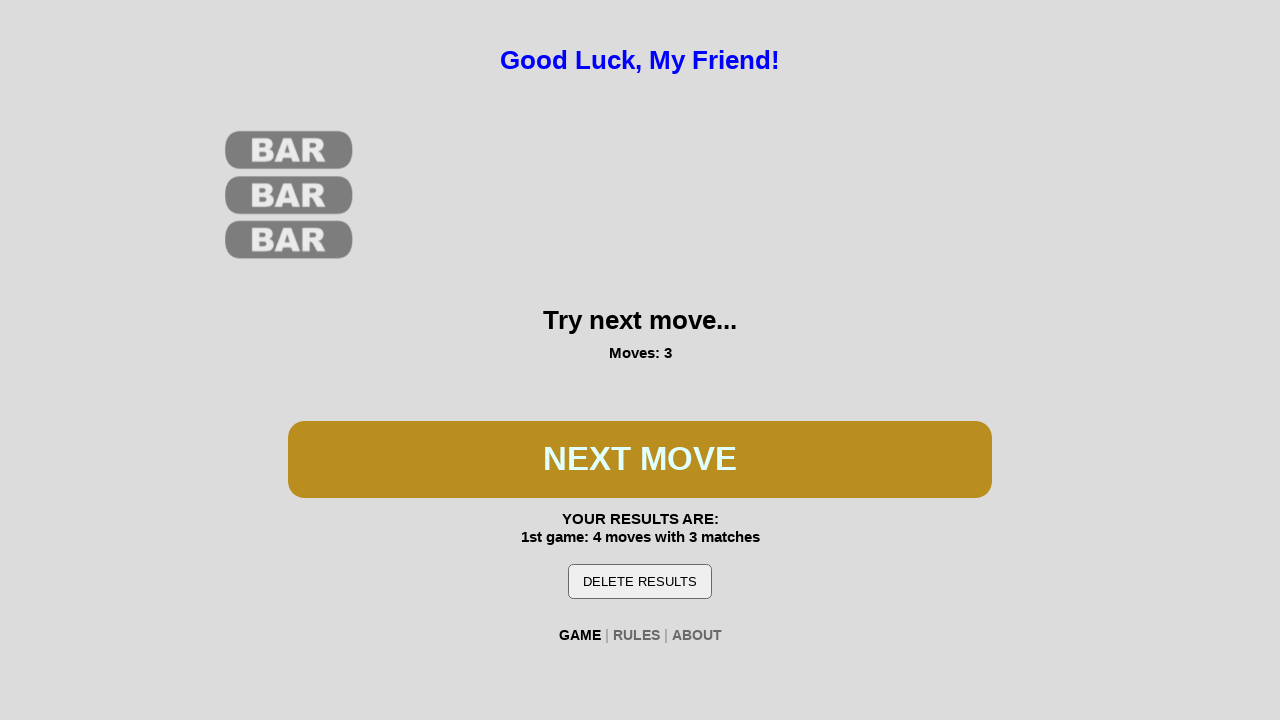

Waited 300ms for spin animation
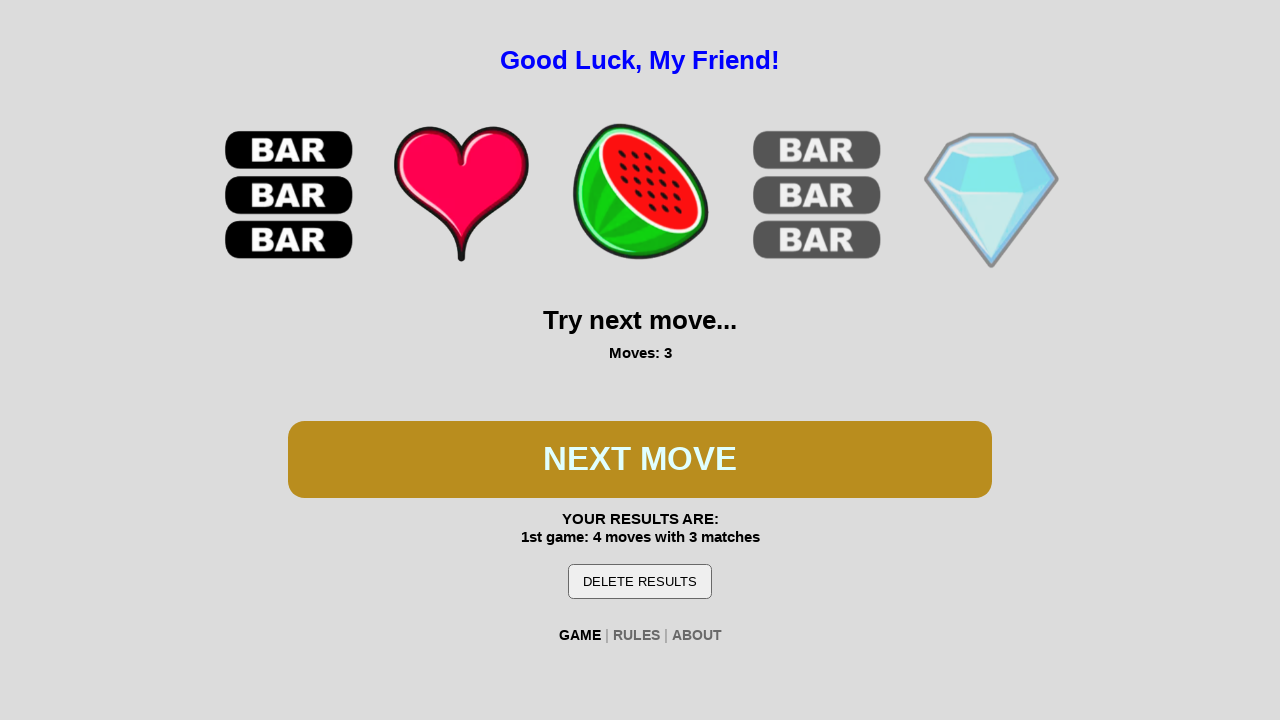

Clicked spin button during second win attempt at (640, 459) on #btn
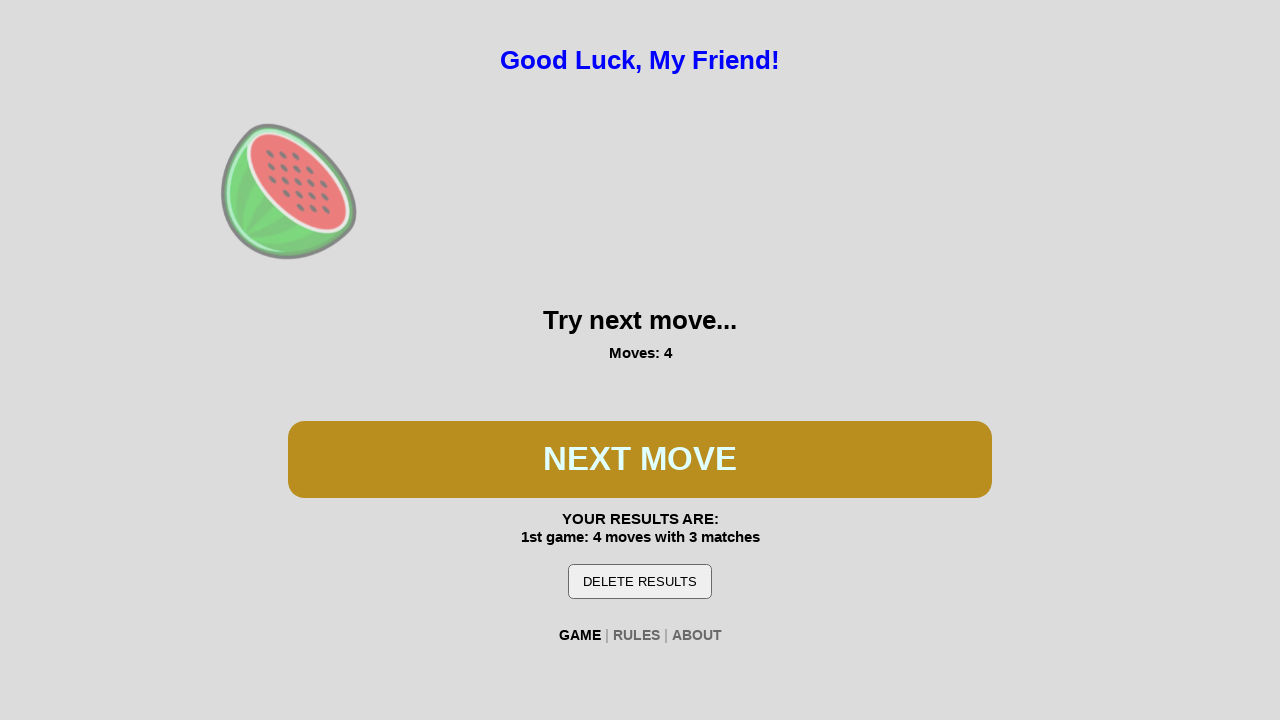

Waited 300ms for spin animation
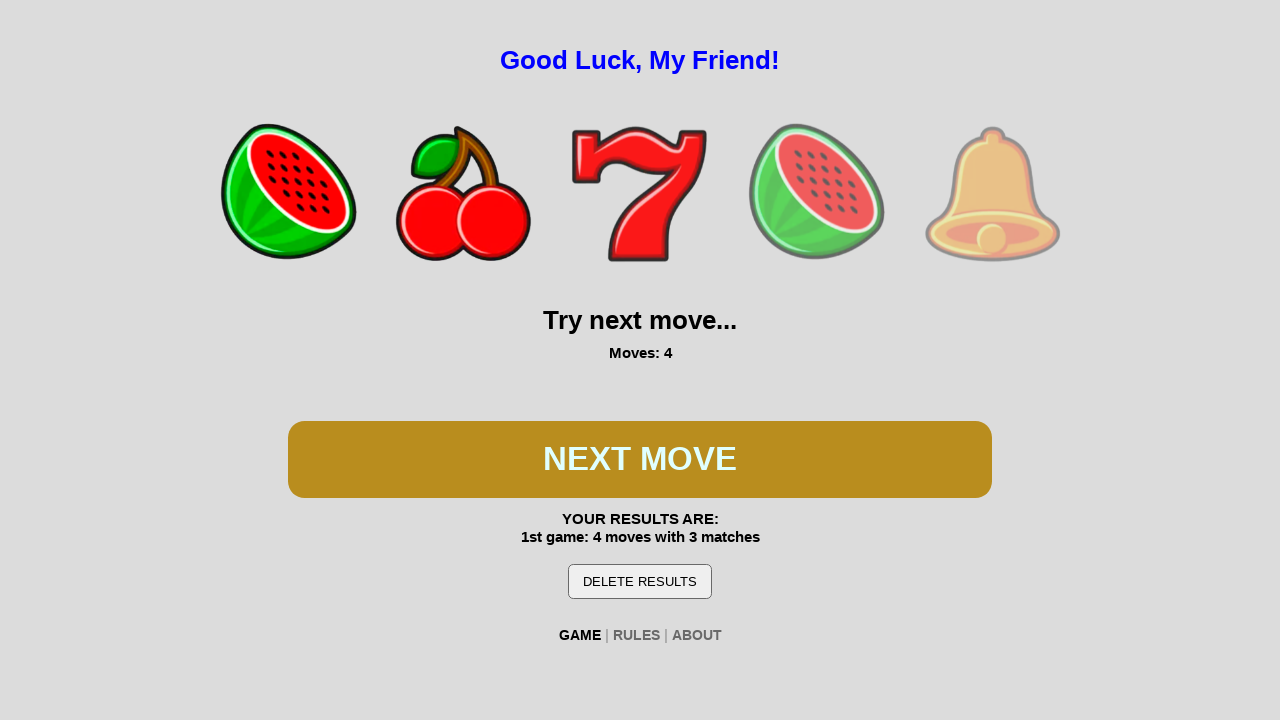

Clicked spin button during second win attempt at (640, 459) on #btn
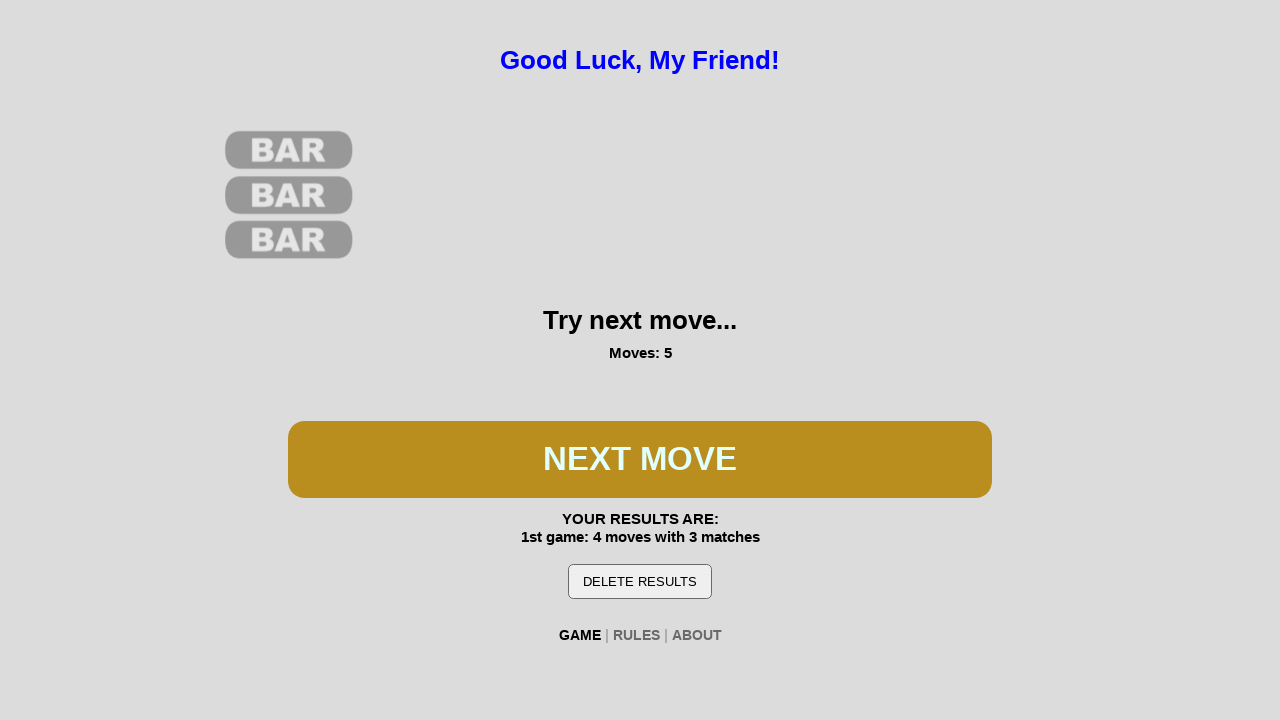

Waited 300ms for spin animation
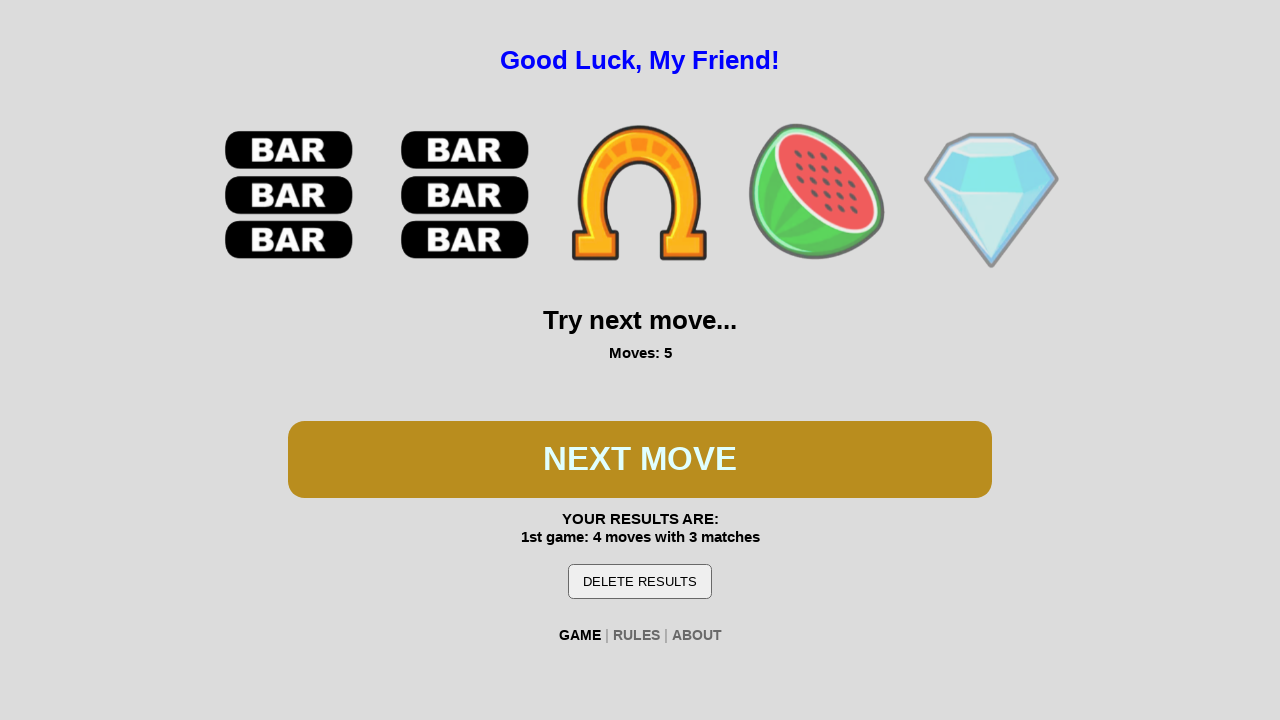

Clicked spin button during second win attempt at (640, 459) on #btn
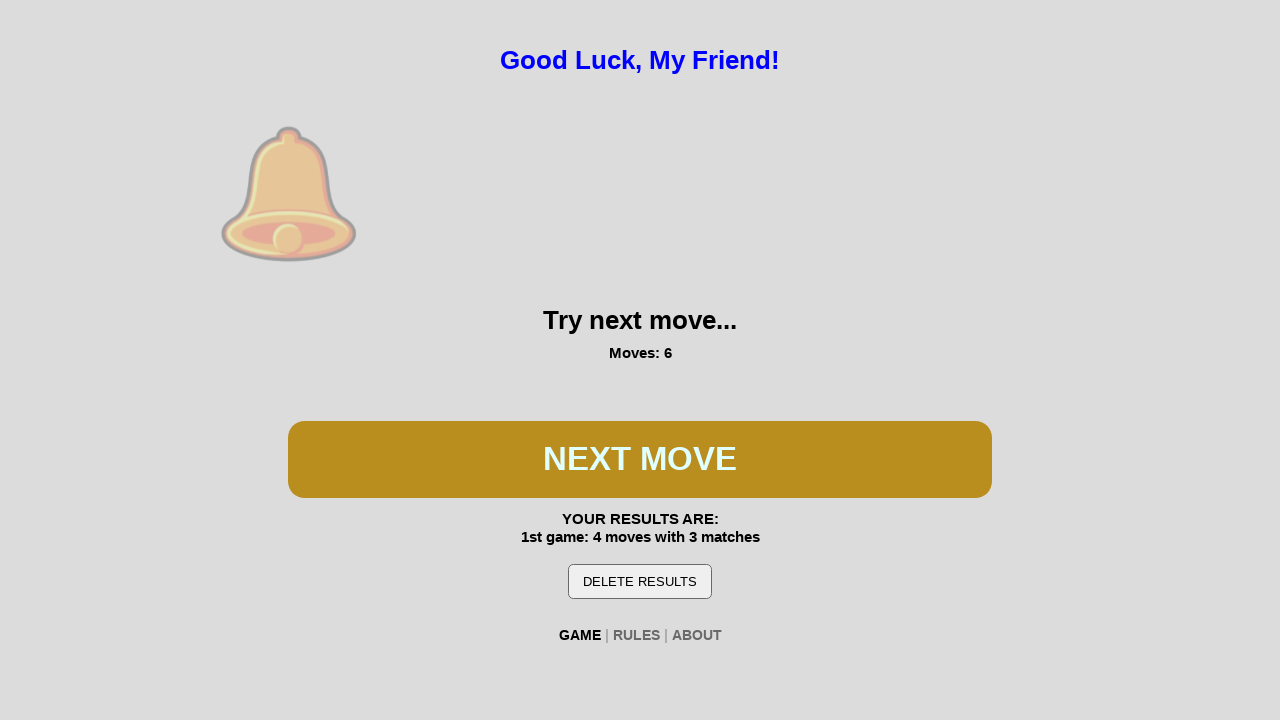

Waited 300ms for spin animation
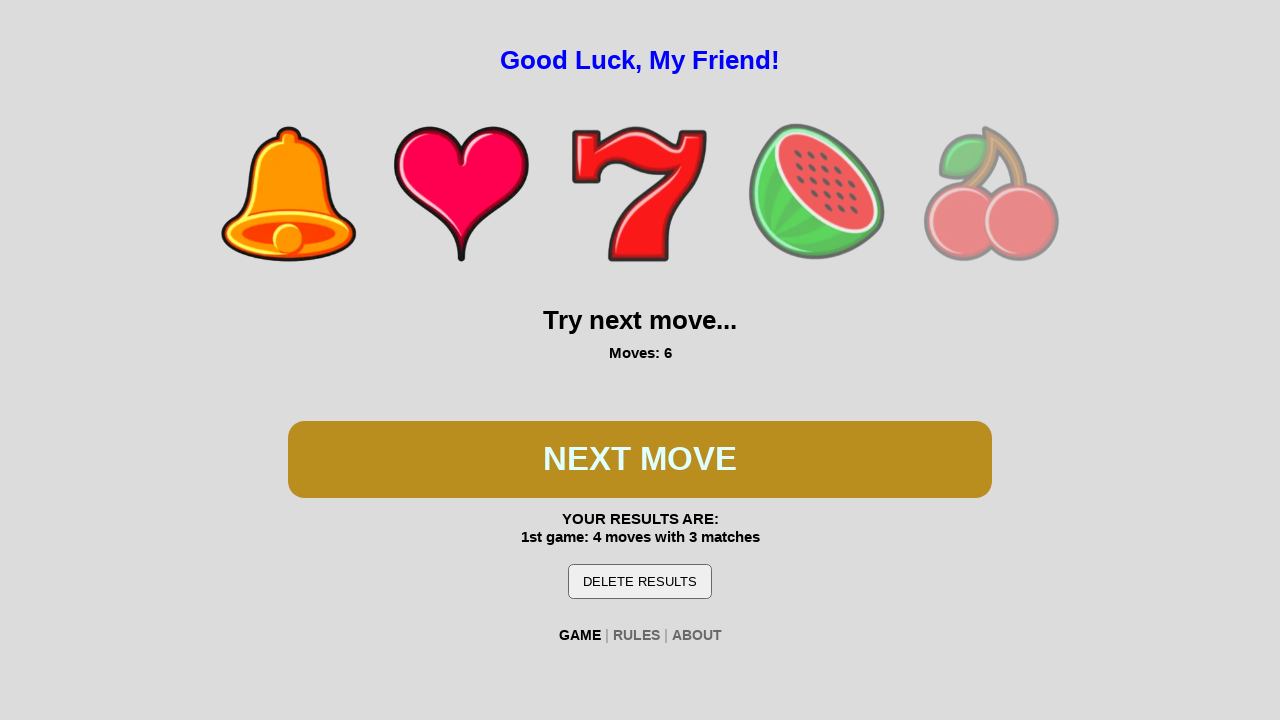

Clicked spin button during second win attempt at (640, 459) on #btn
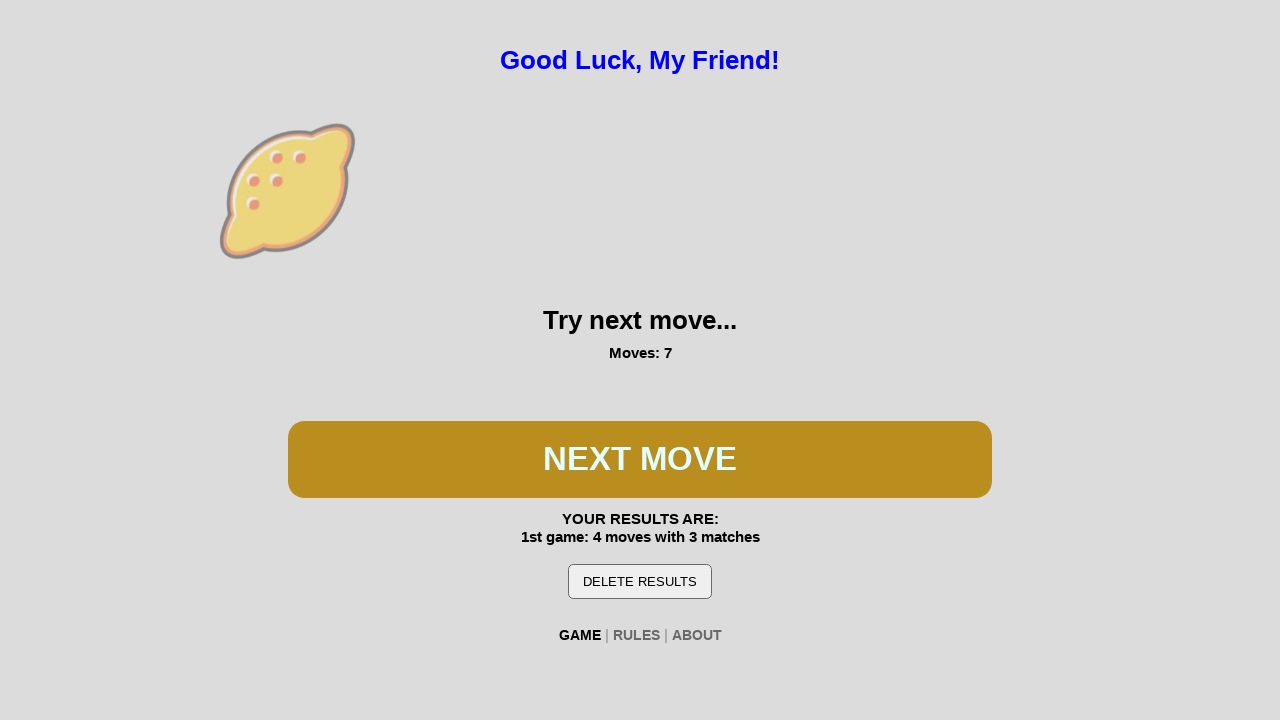

Waited 300ms for spin animation
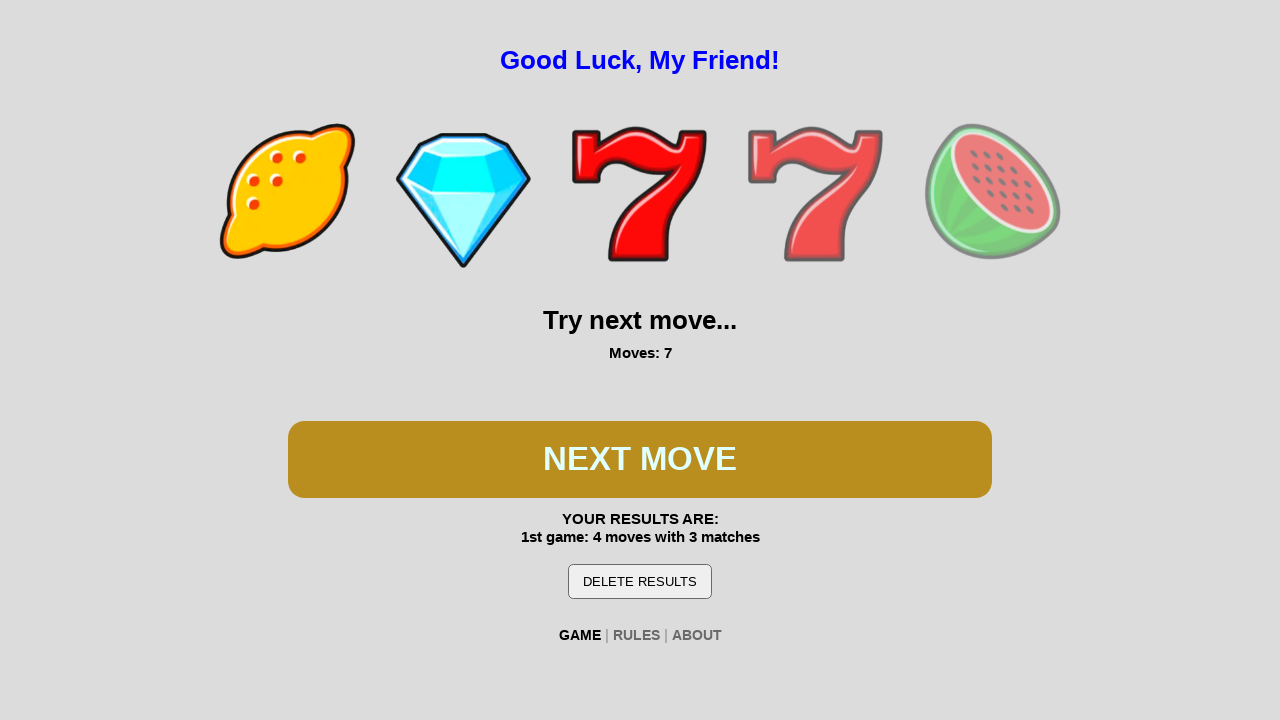

Clicked spin button during second win attempt at (640, 459) on #btn
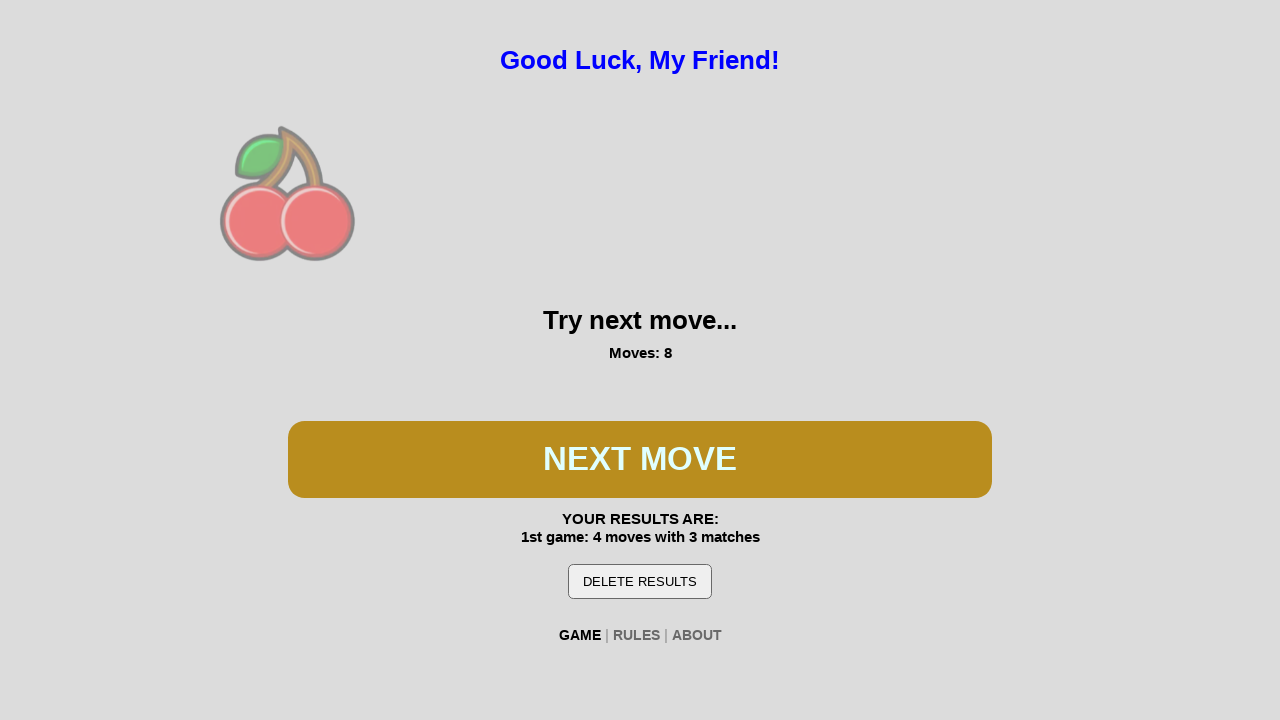

Waited 300ms for spin animation
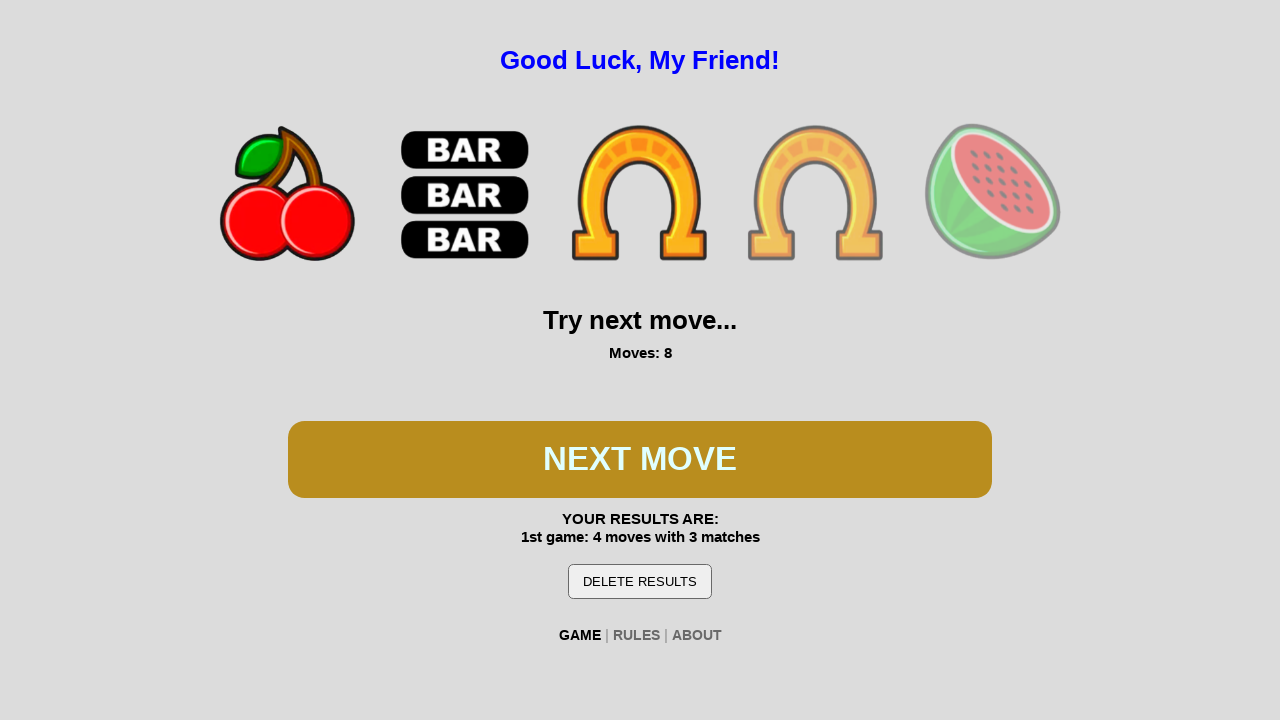

Clicked spin button during second win attempt at (640, 459) on #btn
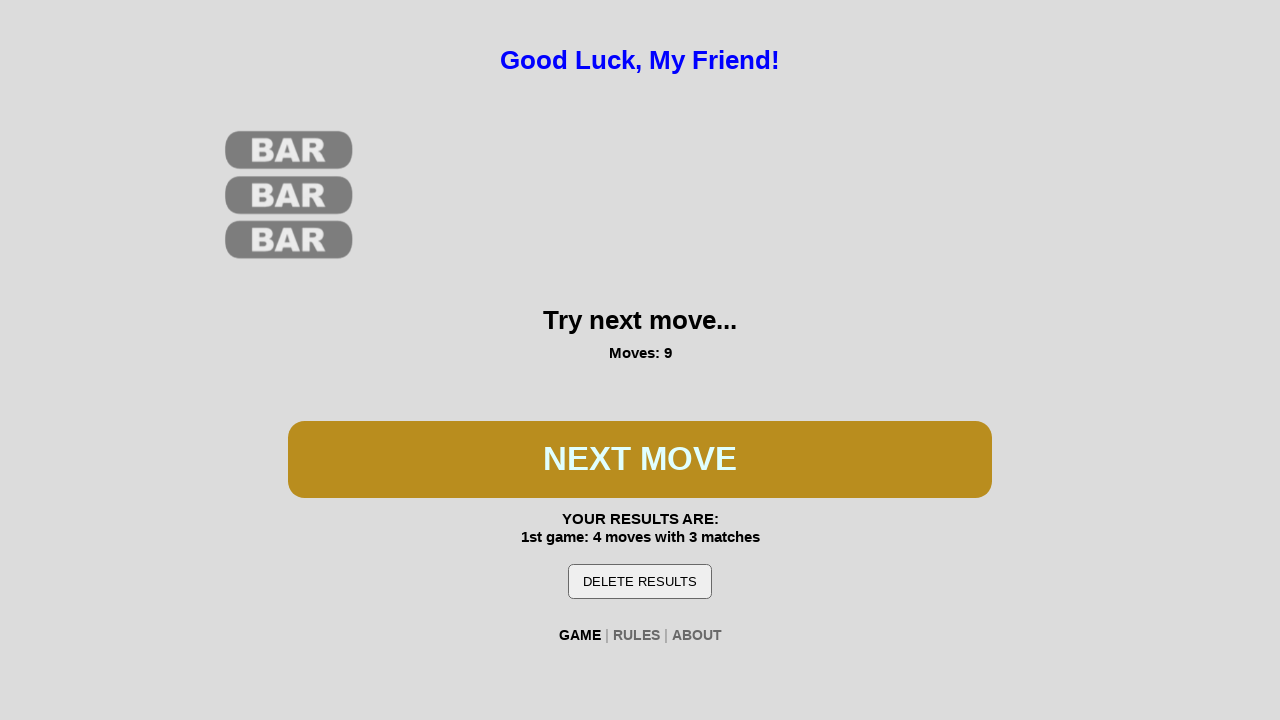

Waited 300ms for spin animation
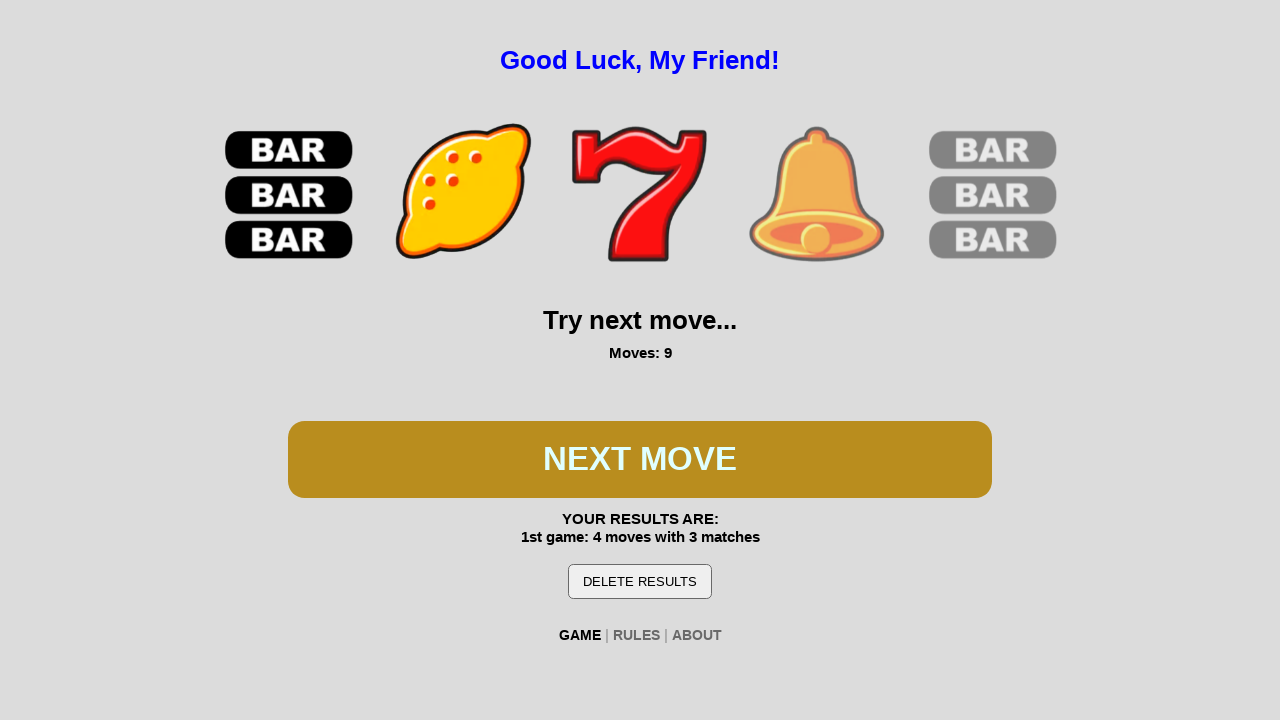

Clicked spin button during second win attempt at (640, 459) on #btn
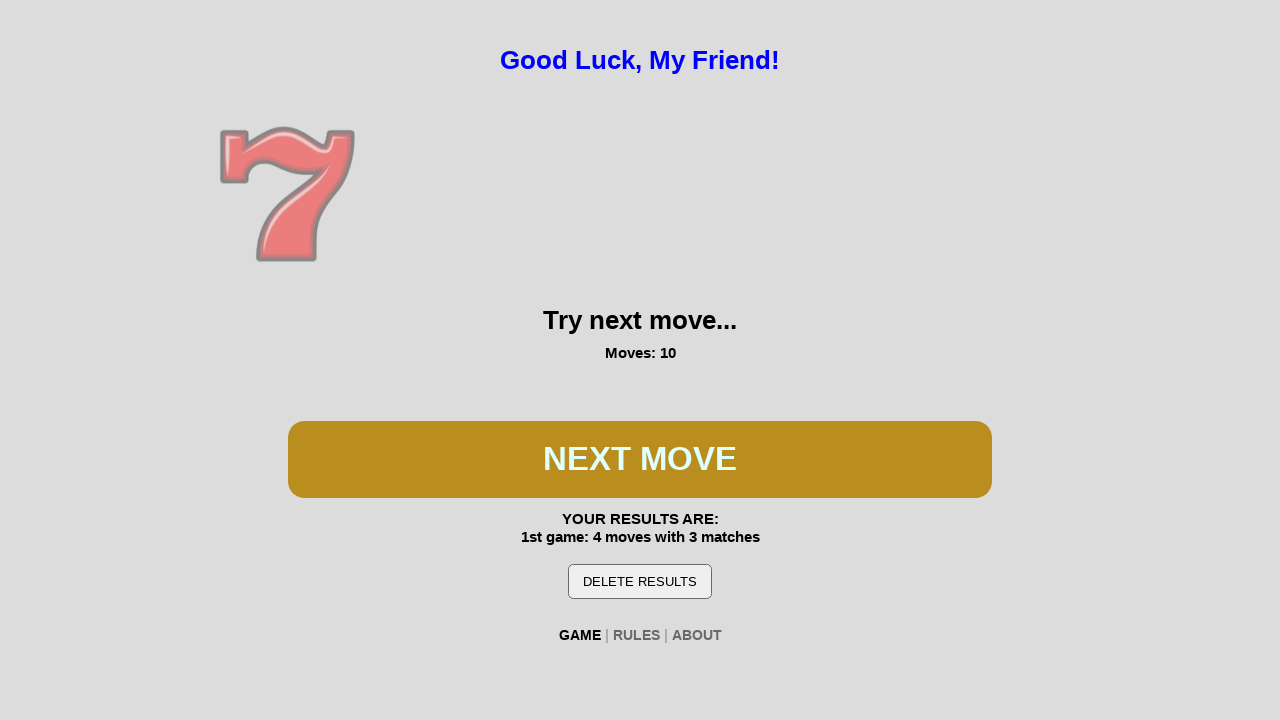

Waited 300ms for spin animation
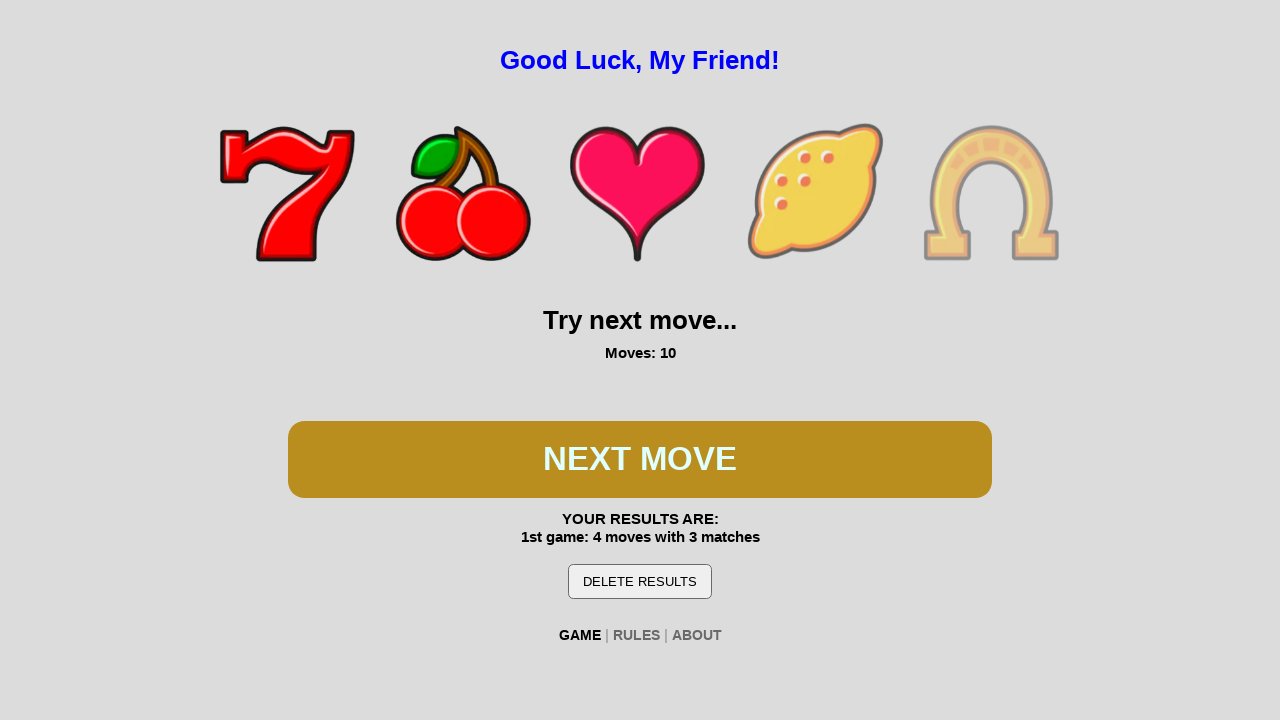

Clicked spin button during second win attempt at (640, 459) on #btn
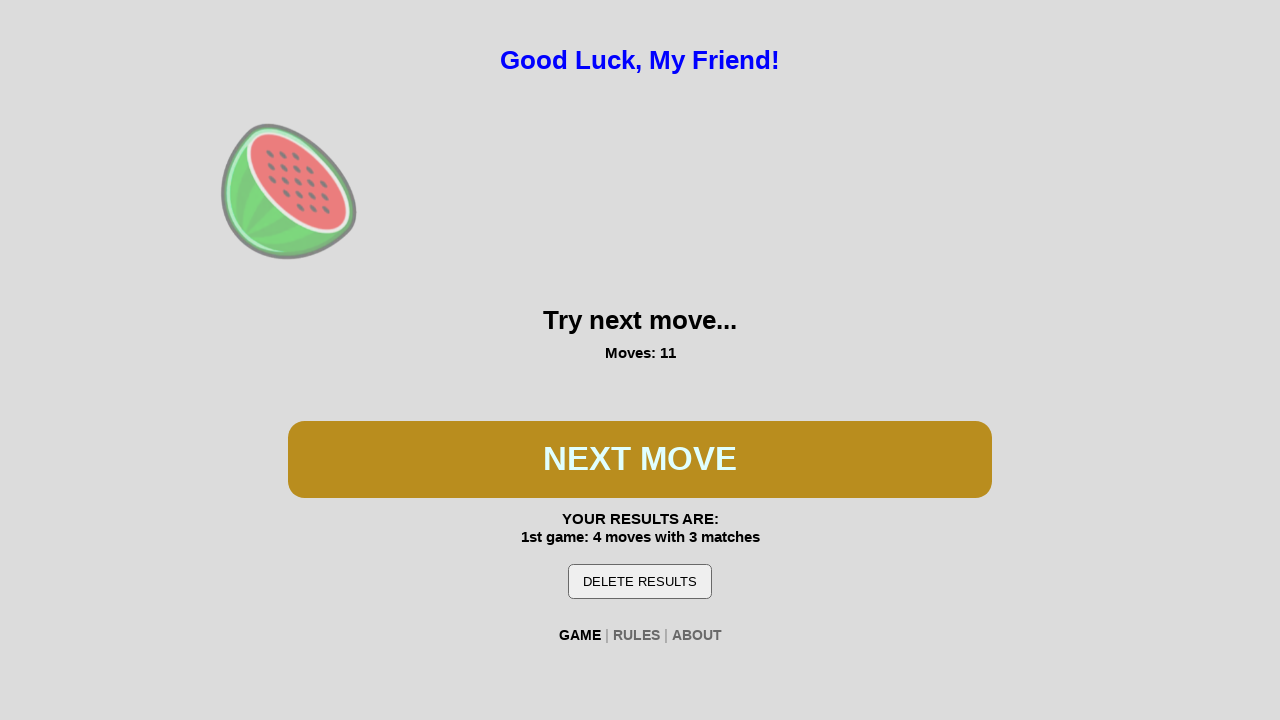

Waited 300ms for spin animation
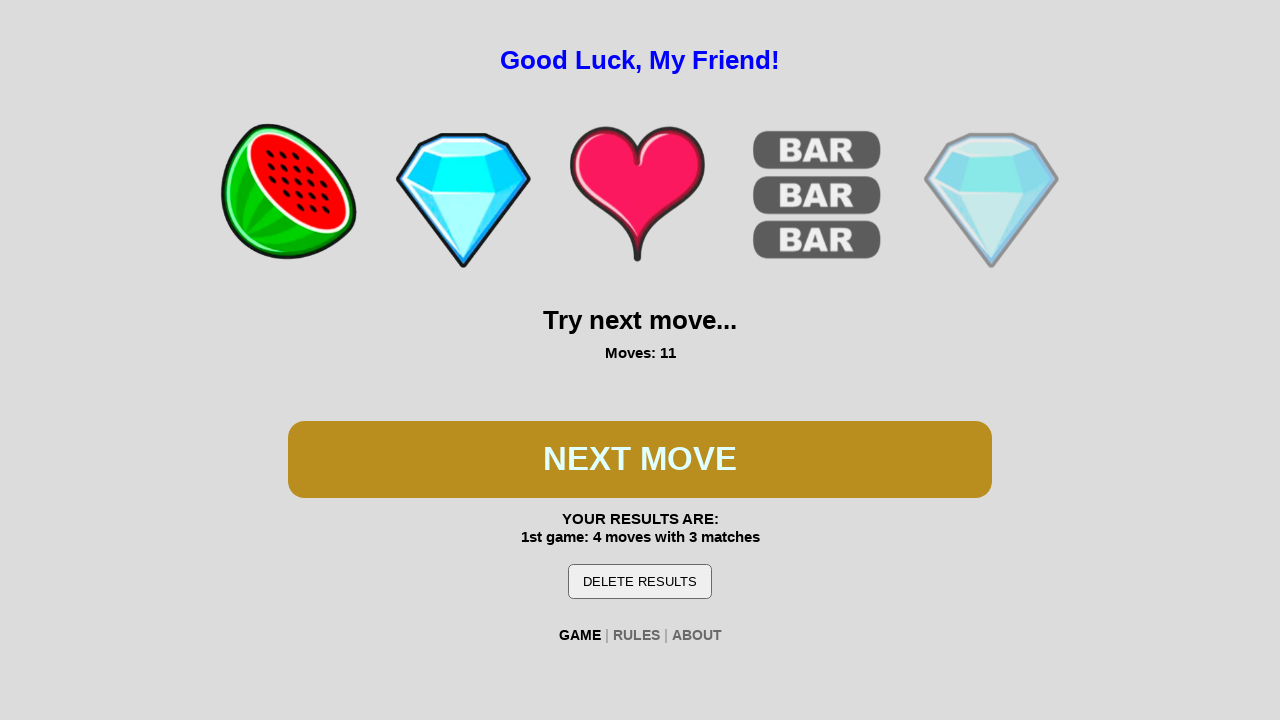

Clicked spin button during second win attempt at (640, 459) on #btn
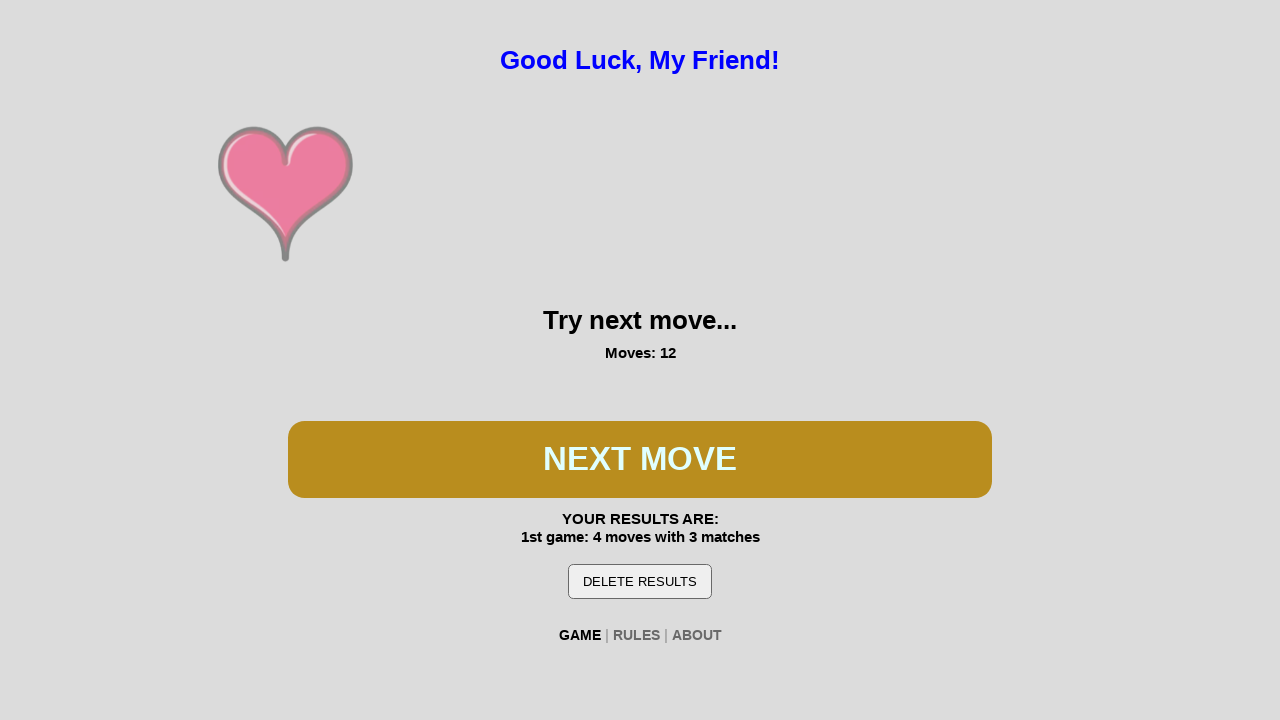

Waited 300ms for spin animation
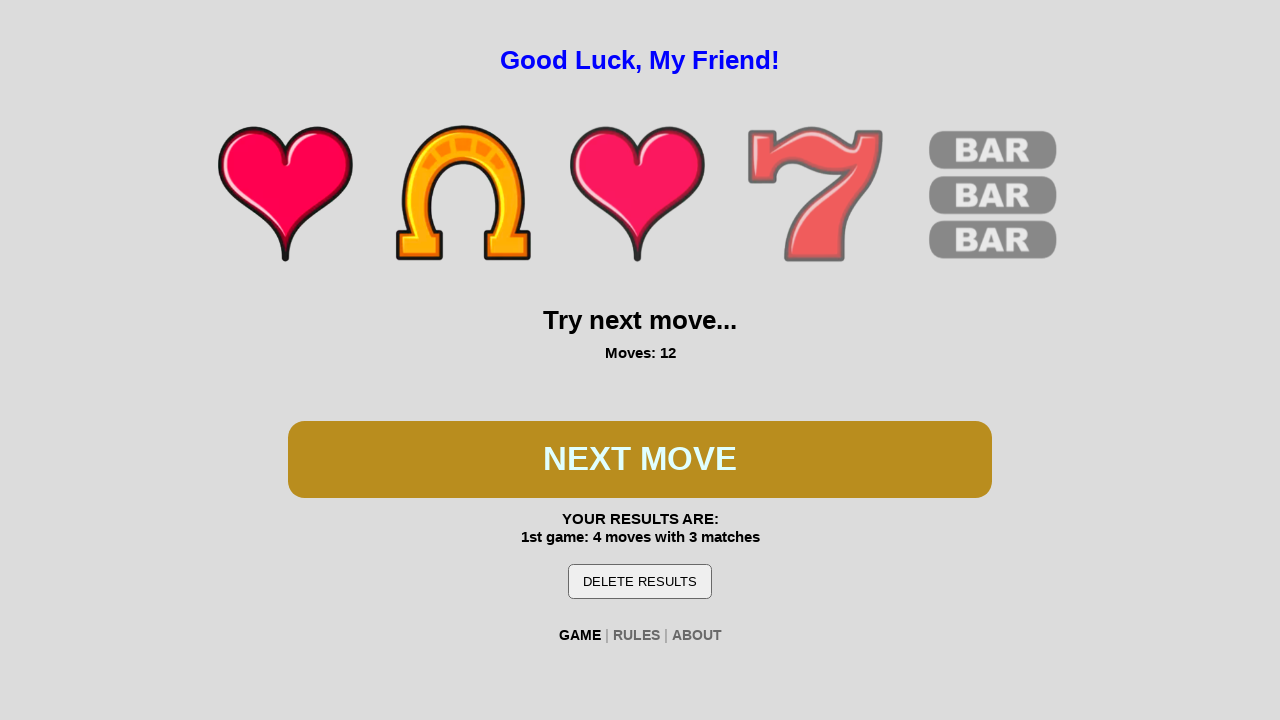

Clicked spin button during second win attempt at (640, 459) on #btn
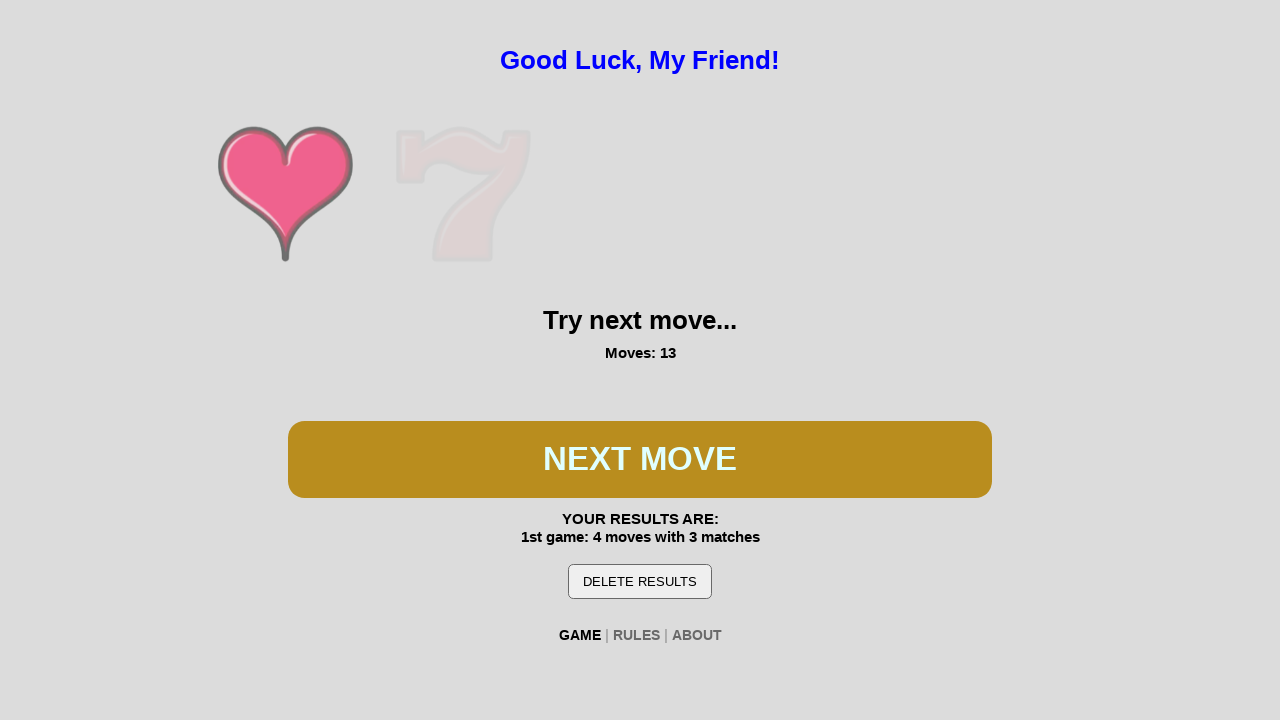

Waited 300ms for spin animation
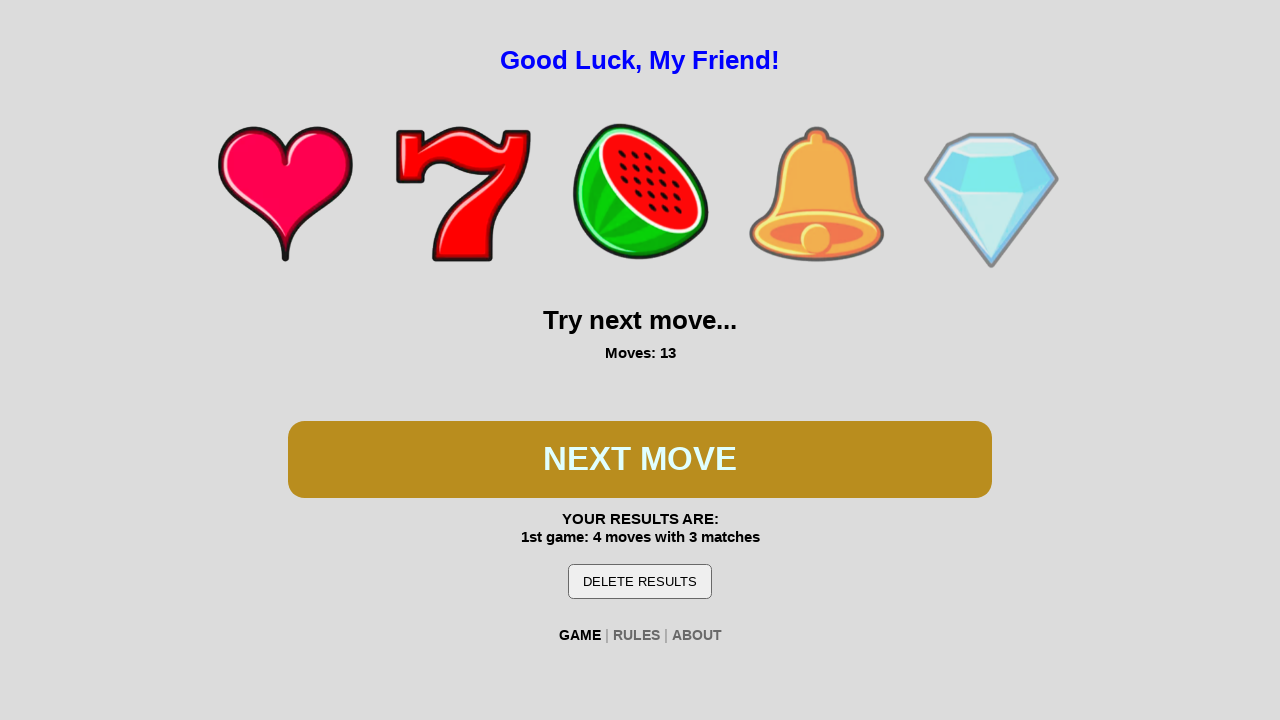

Clicked spin button during second win attempt at (640, 459) on #btn
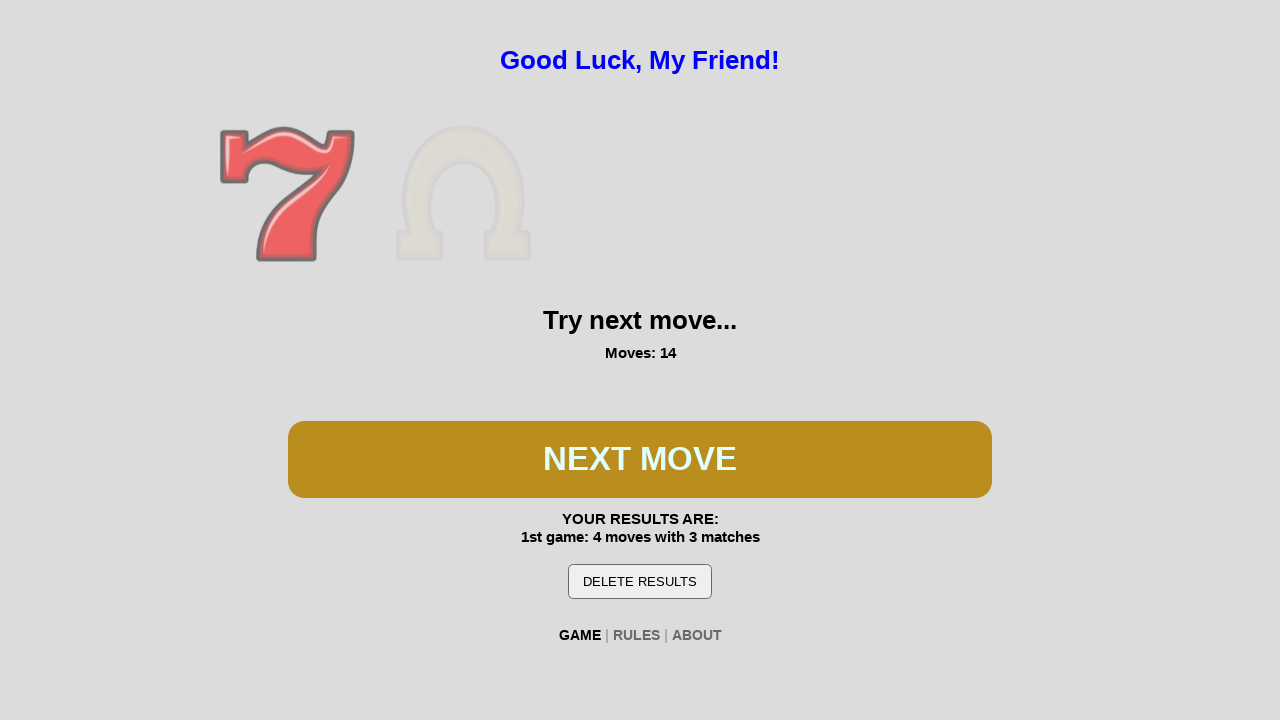

Waited 300ms for spin animation
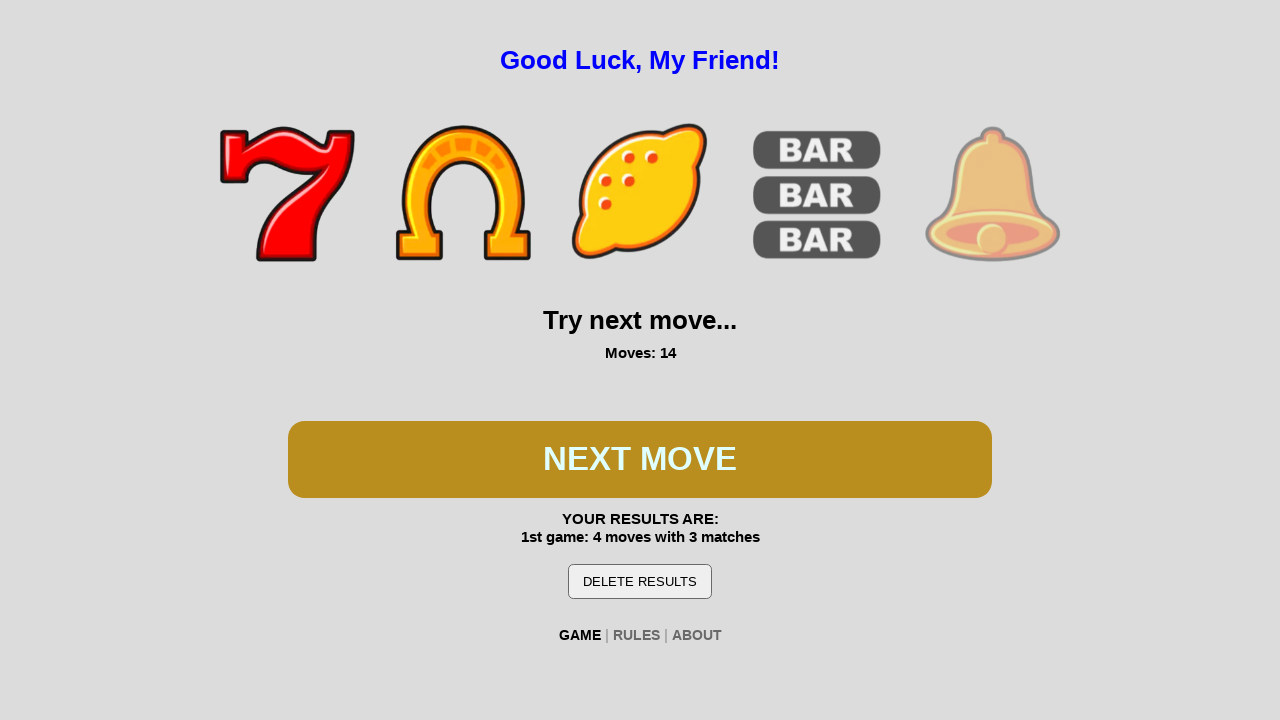

Clicked spin button during second win attempt at (640, 459) on #btn
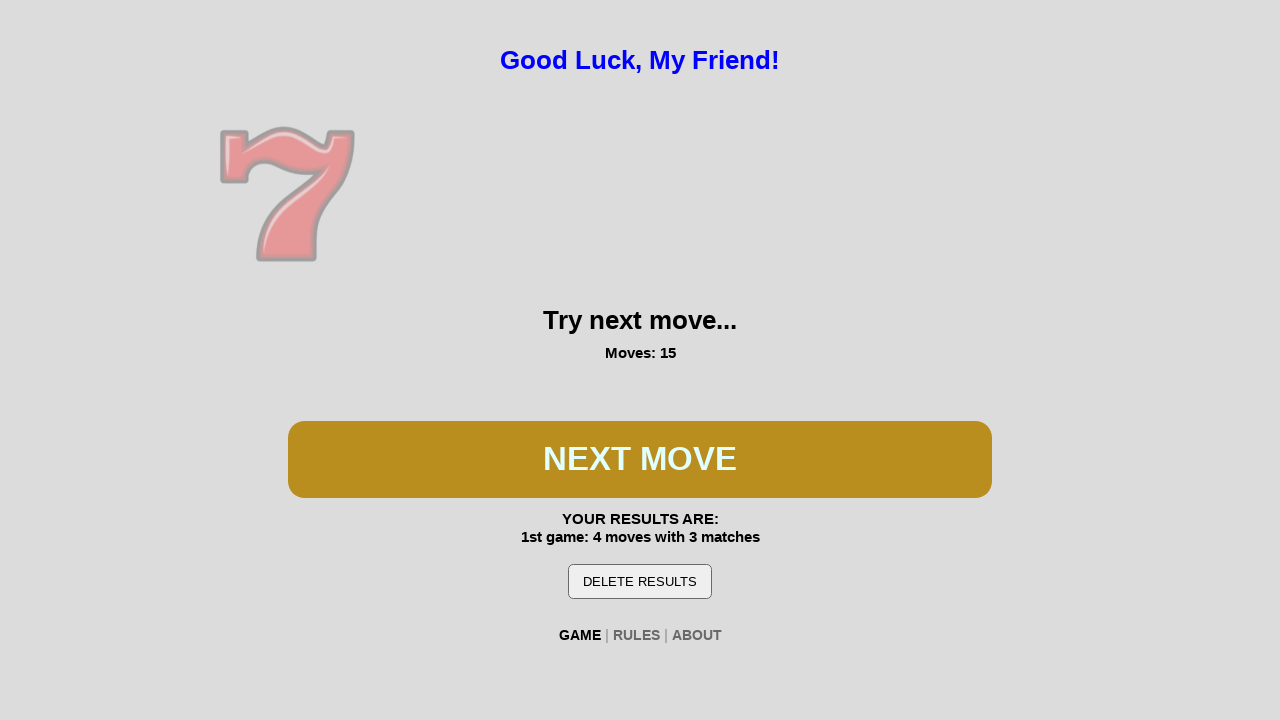

Waited 300ms for spin animation
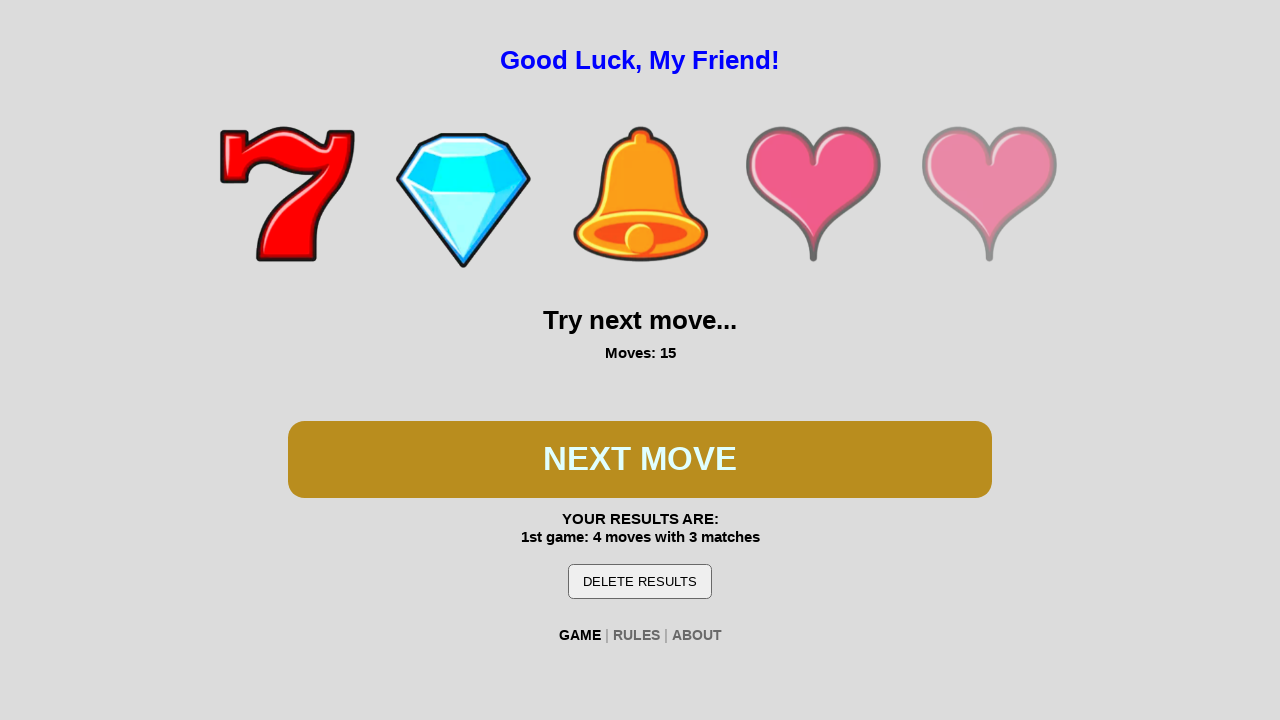

Clicked spin button during second win attempt at (640, 459) on #btn
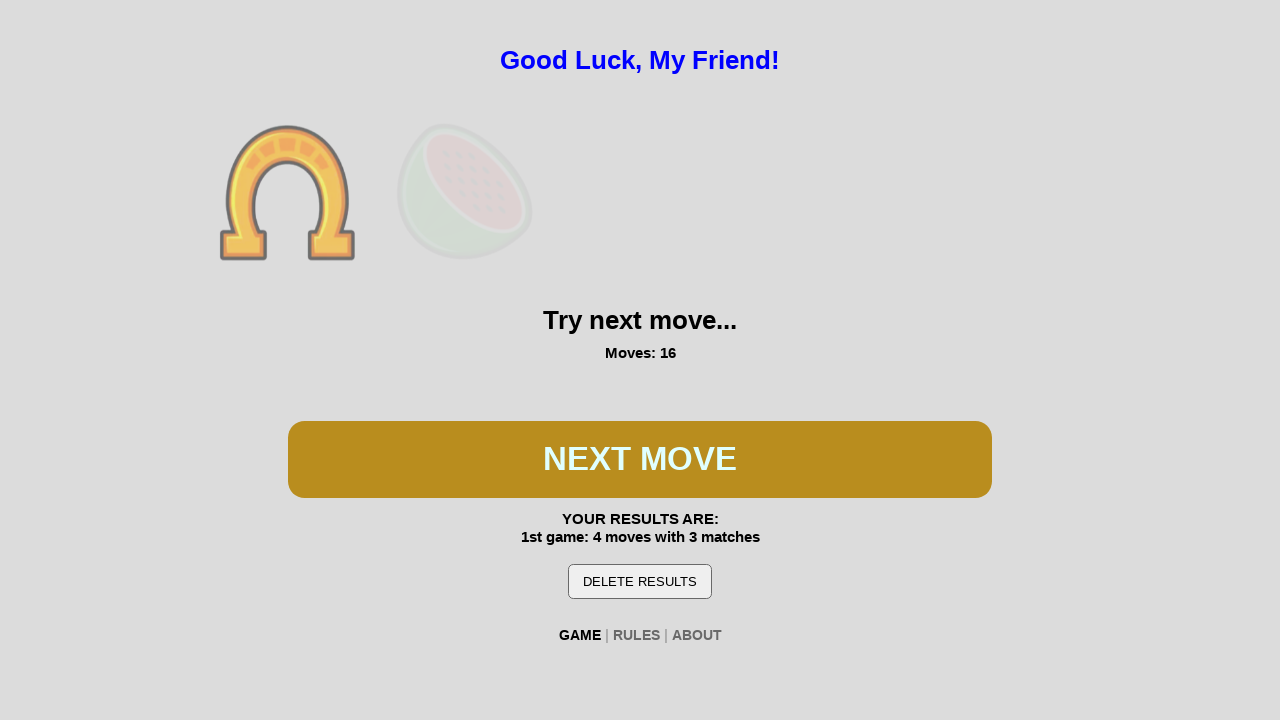

Waited 300ms for spin animation
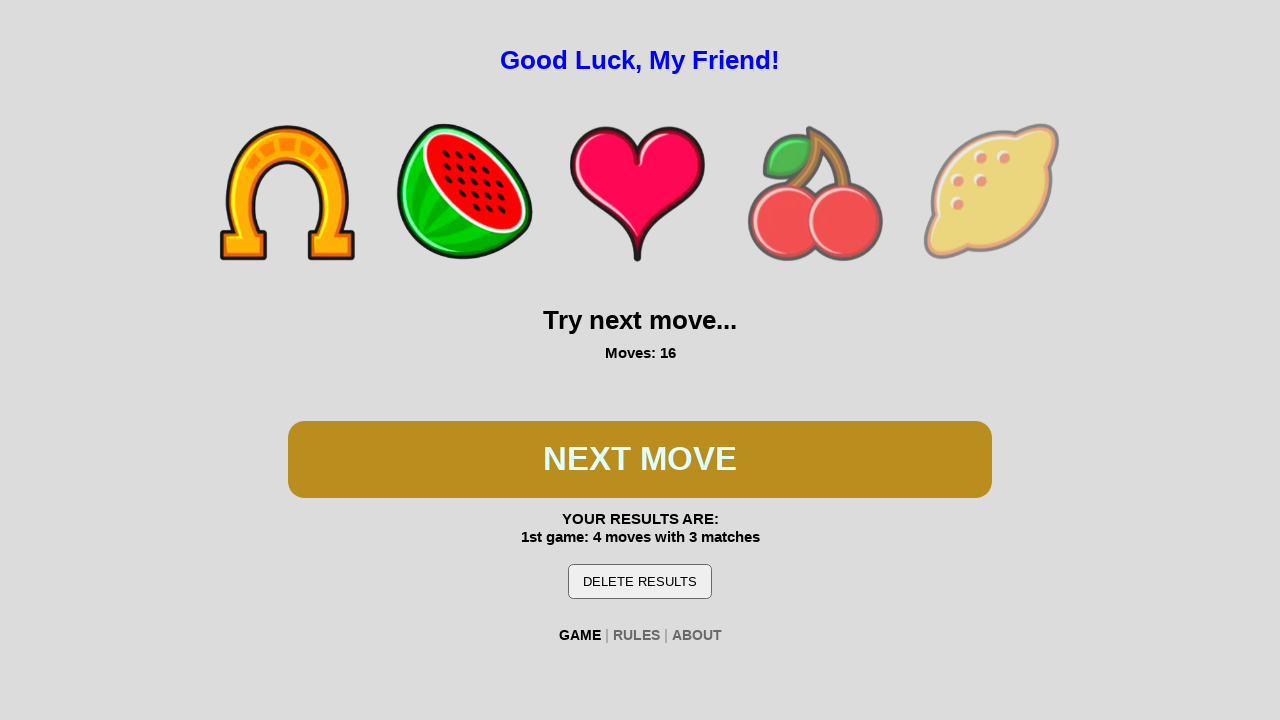

Clicked spin button during second win attempt at (640, 459) on #btn
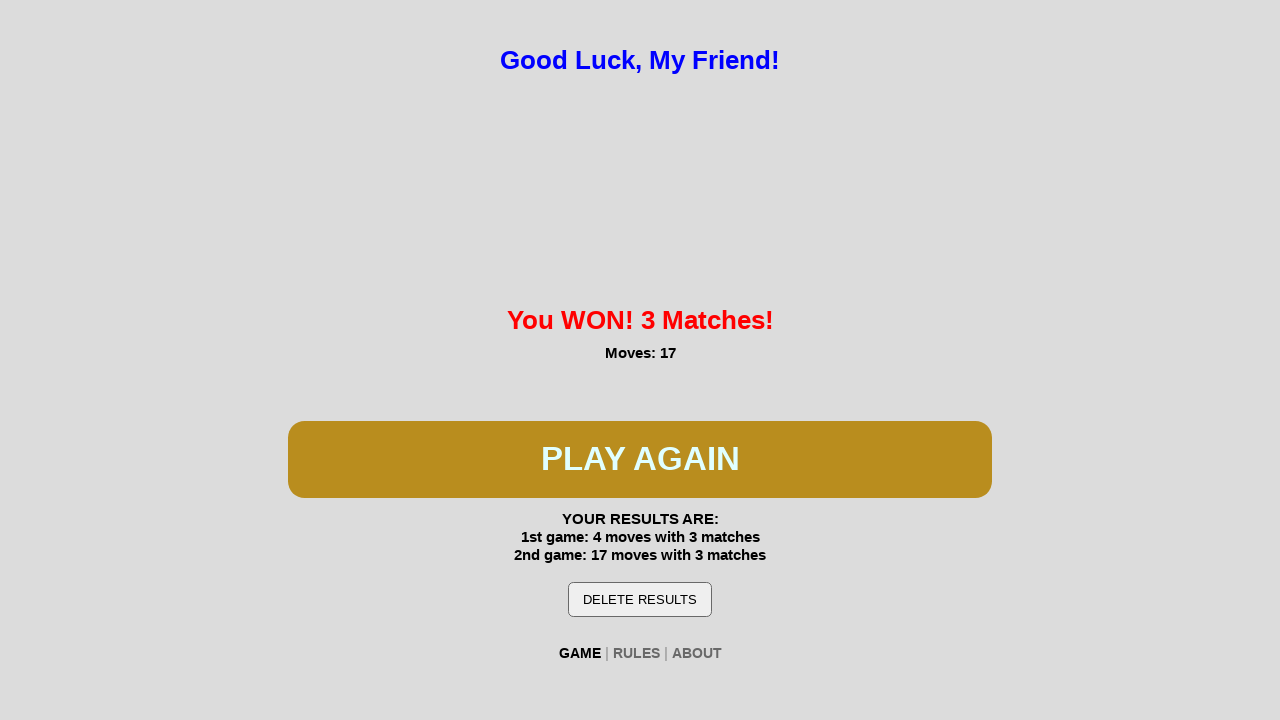

Waited 300ms for spin animation
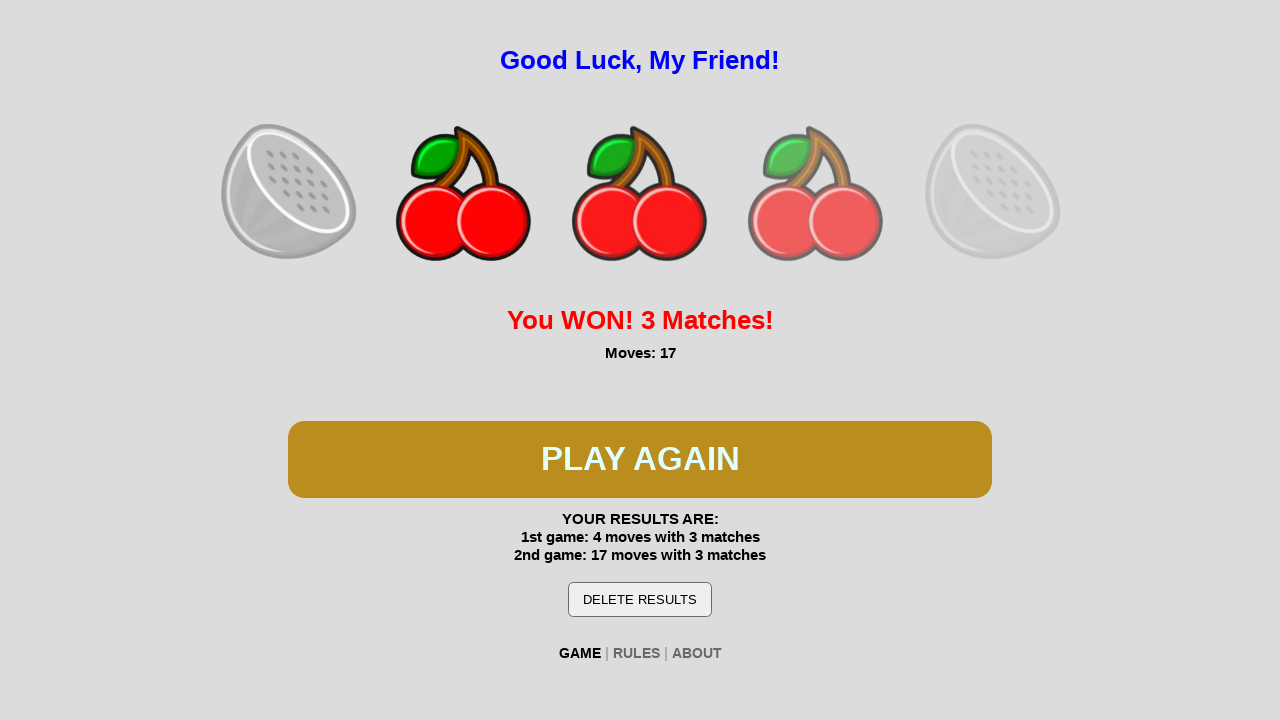

Second win detected - breaking from loop
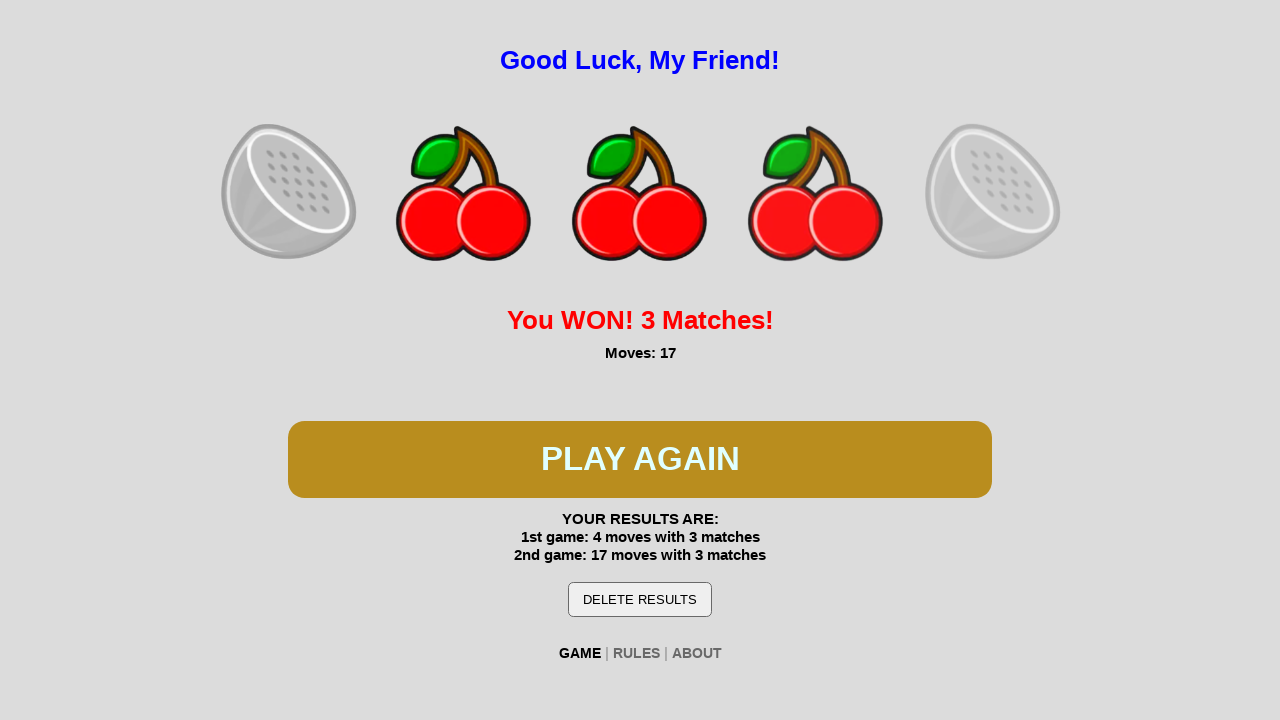

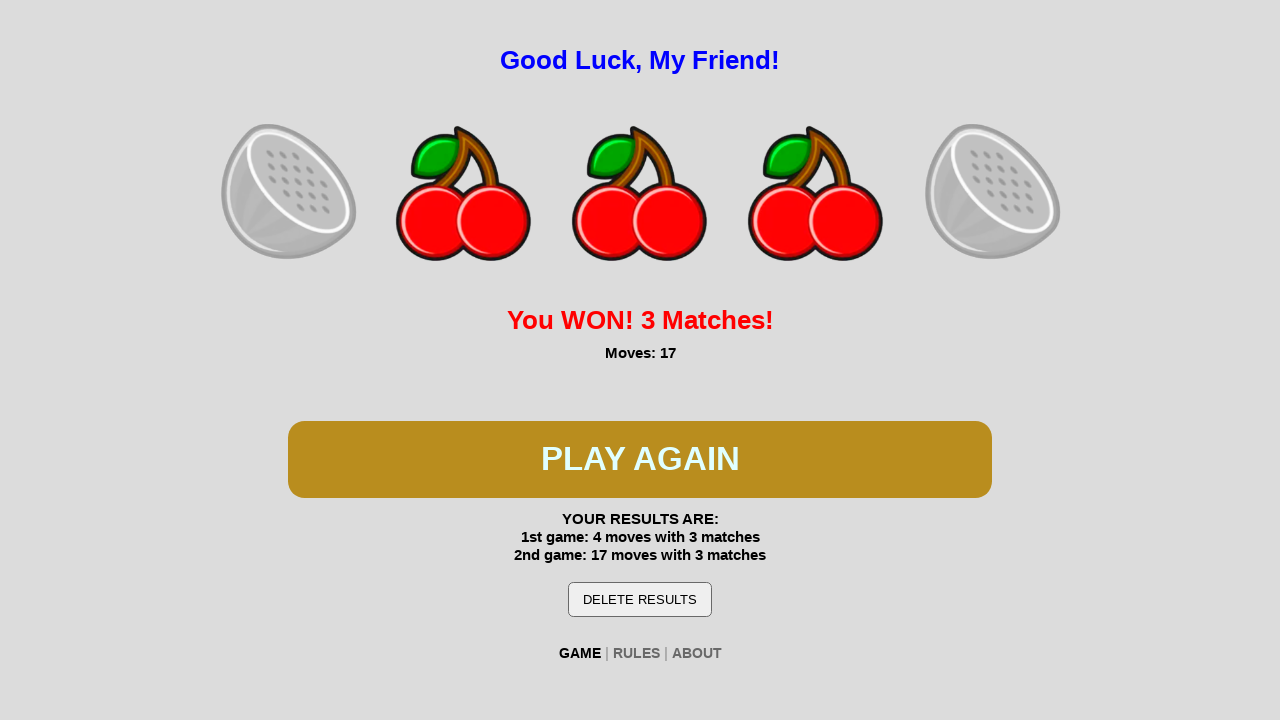